Tests multiple checkbox selection and deselection, including selecting all checkboxes, deselecting all, and selecting specific checkboxes by value

Starting URL: https://automationfc.github.io/multiple-fields/

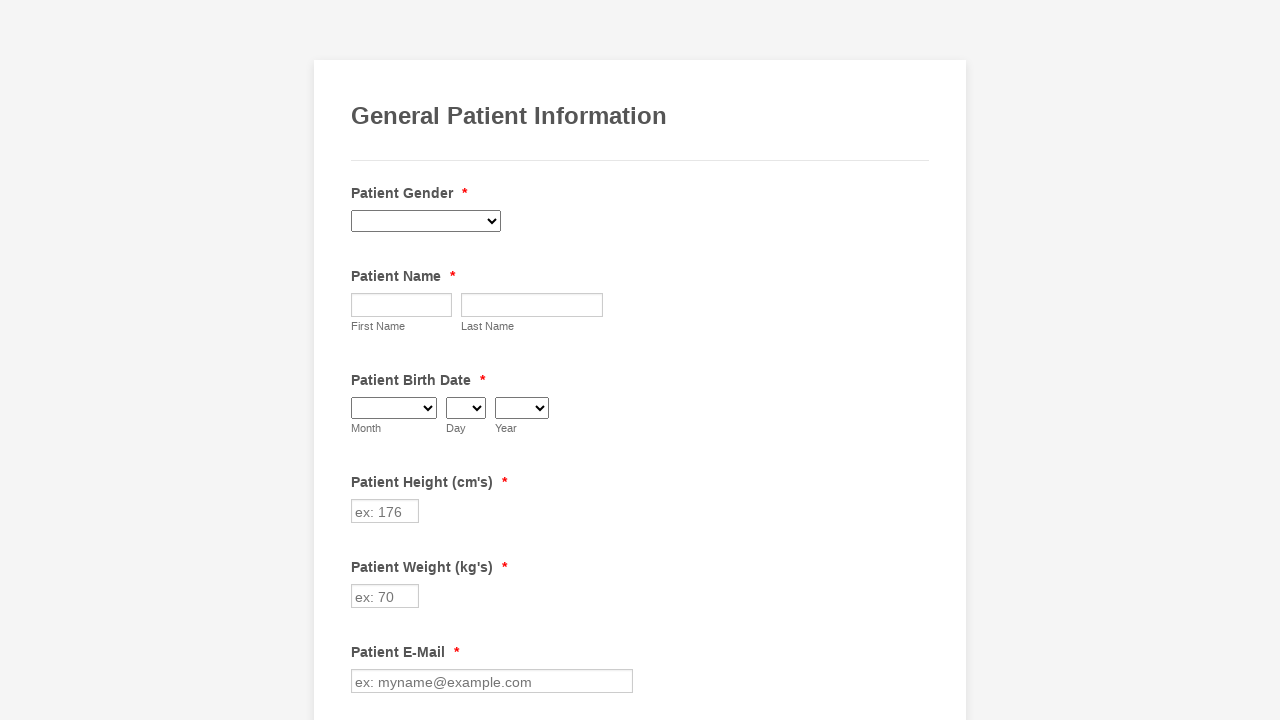

Located all checkbox elements on the page
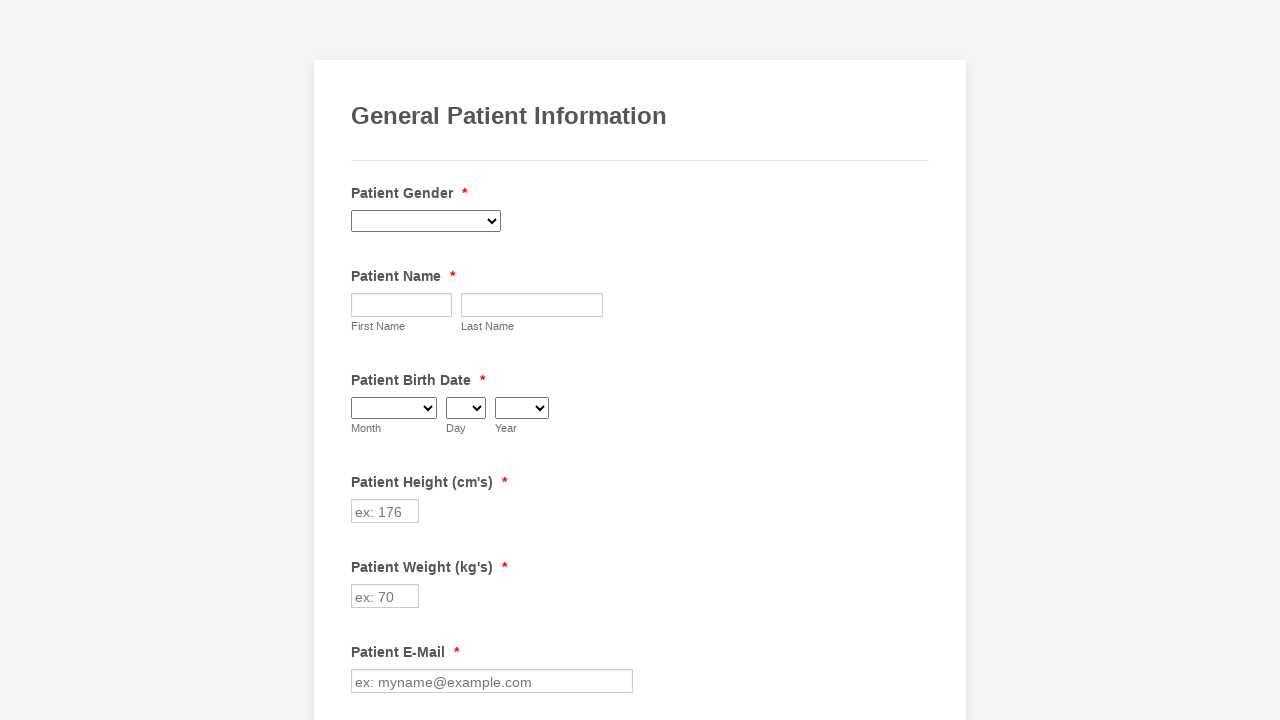

Clicked unchecked checkbox to select it at (362, 360) on span.form-checkbox-item>input >> nth=0
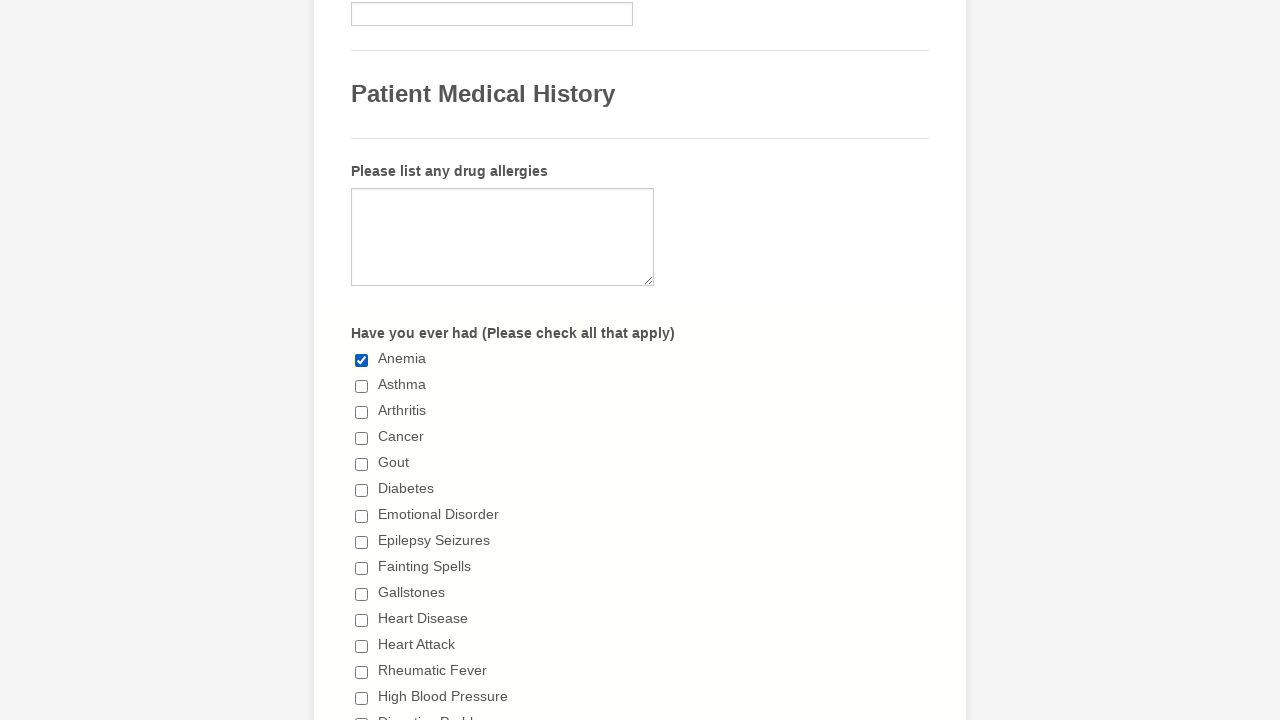

Clicked unchecked checkbox to select it at (362, 386) on span.form-checkbox-item>input >> nth=1
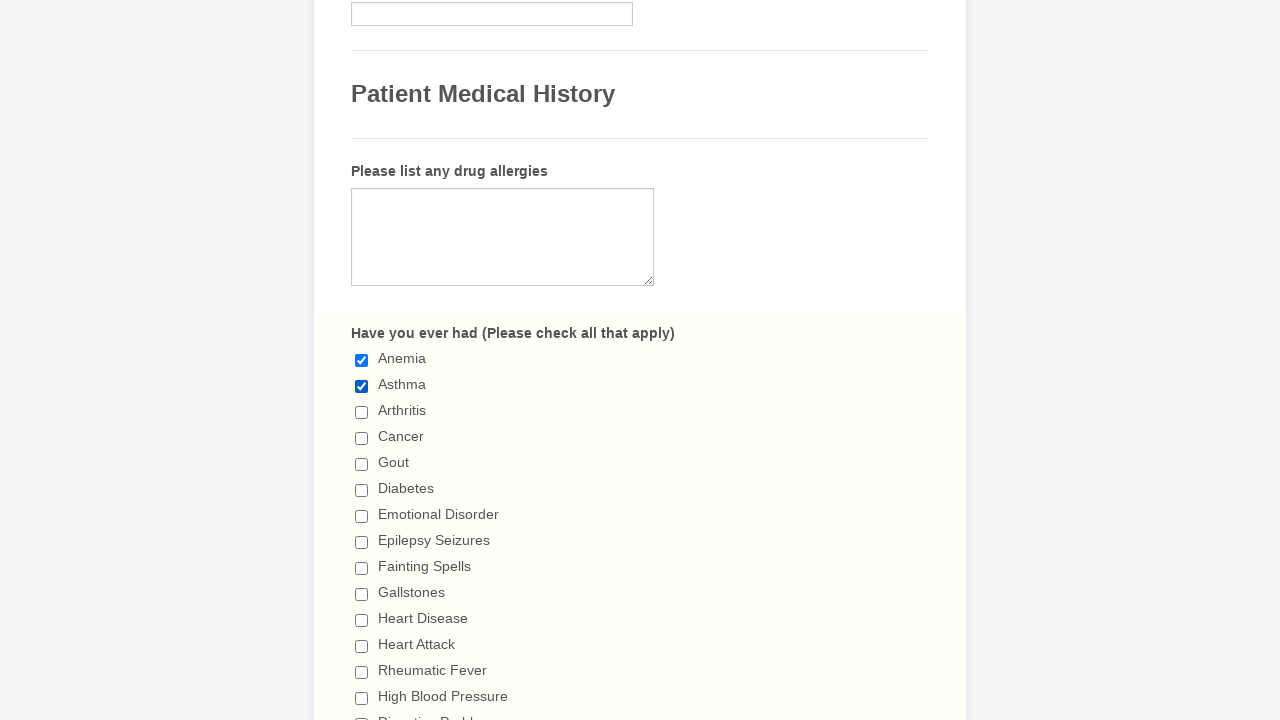

Clicked unchecked checkbox to select it at (362, 412) on span.form-checkbox-item>input >> nth=2
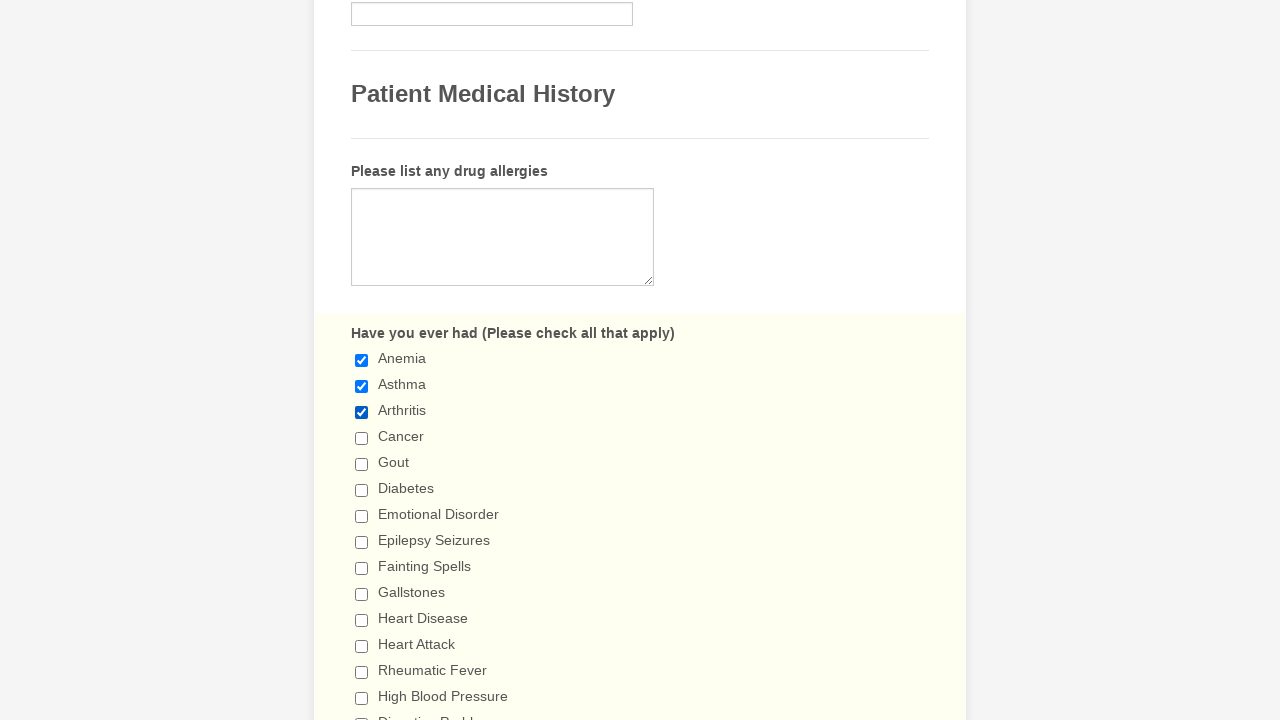

Clicked unchecked checkbox to select it at (362, 438) on span.form-checkbox-item>input >> nth=3
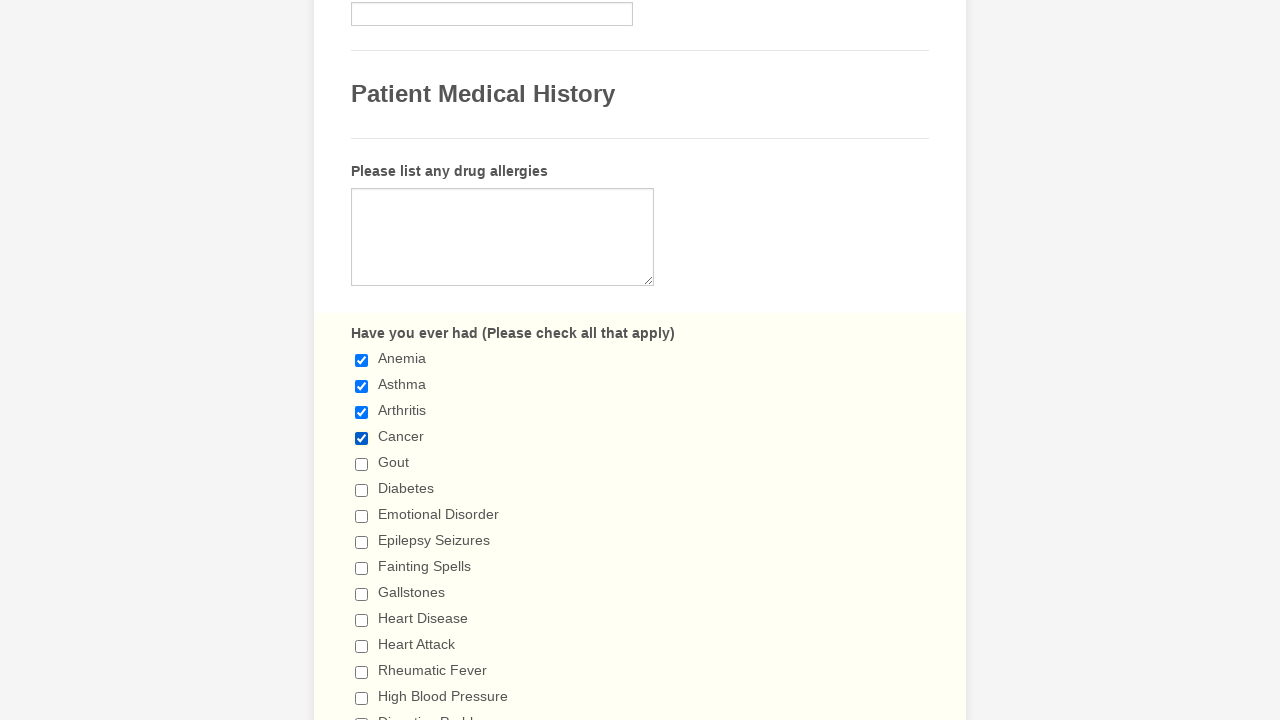

Clicked unchecked checkbox to select it at (362, 464) on span.form-checkbox-item>input >> nth=4
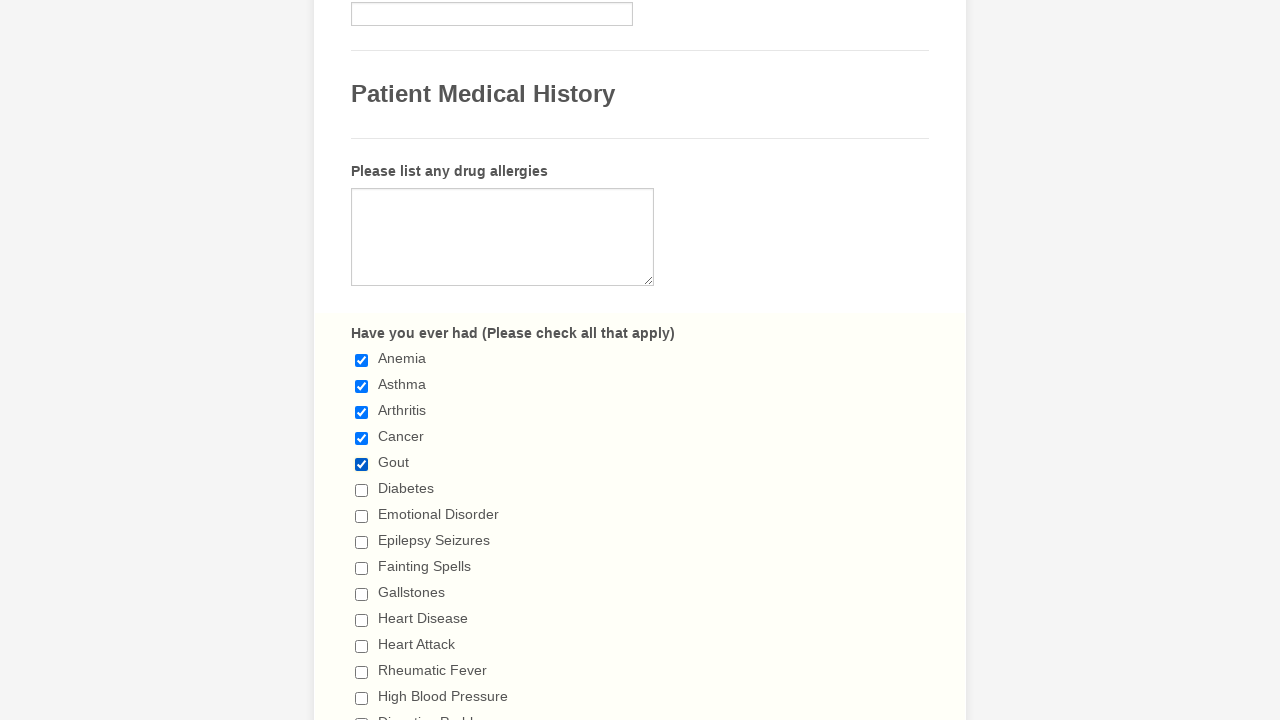

Clicked unchecked checkbox to select it at (362, 490) on span.form-checkbox-item>input >> nth=5
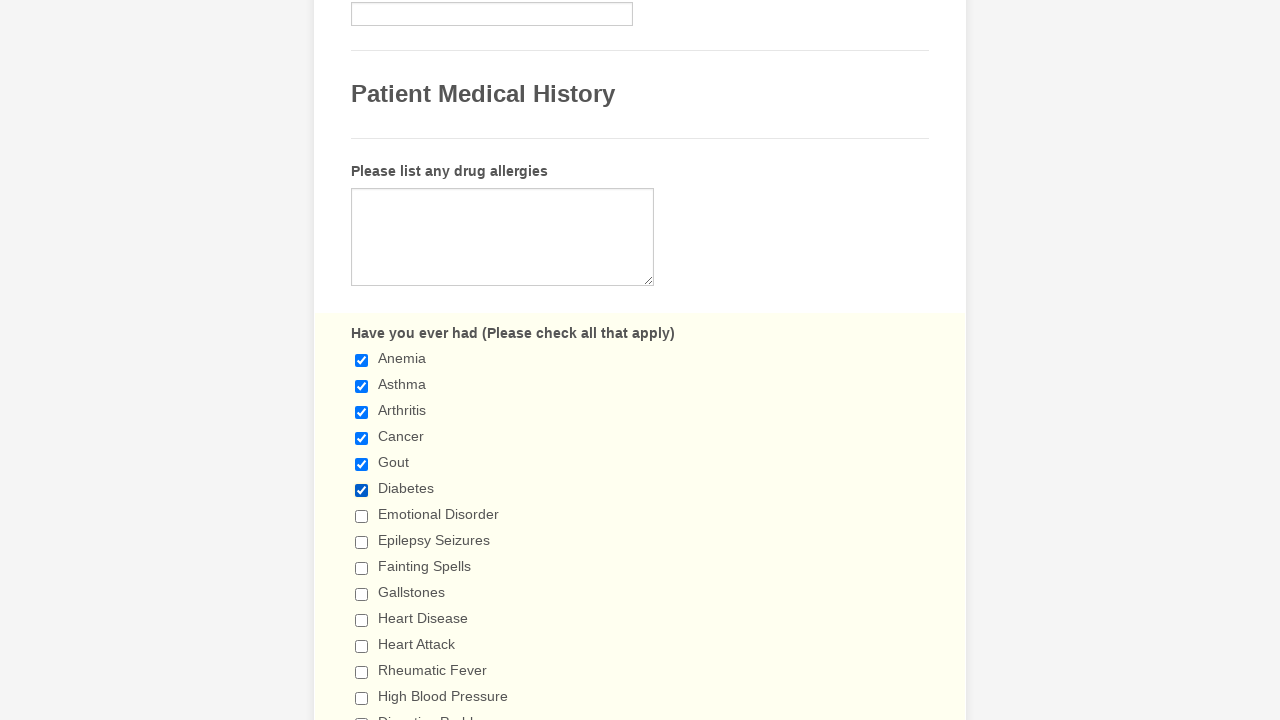

Clicked unchecked checkbox to select it at (362, 516) on span.form-checkbox-item>input >> nth=6
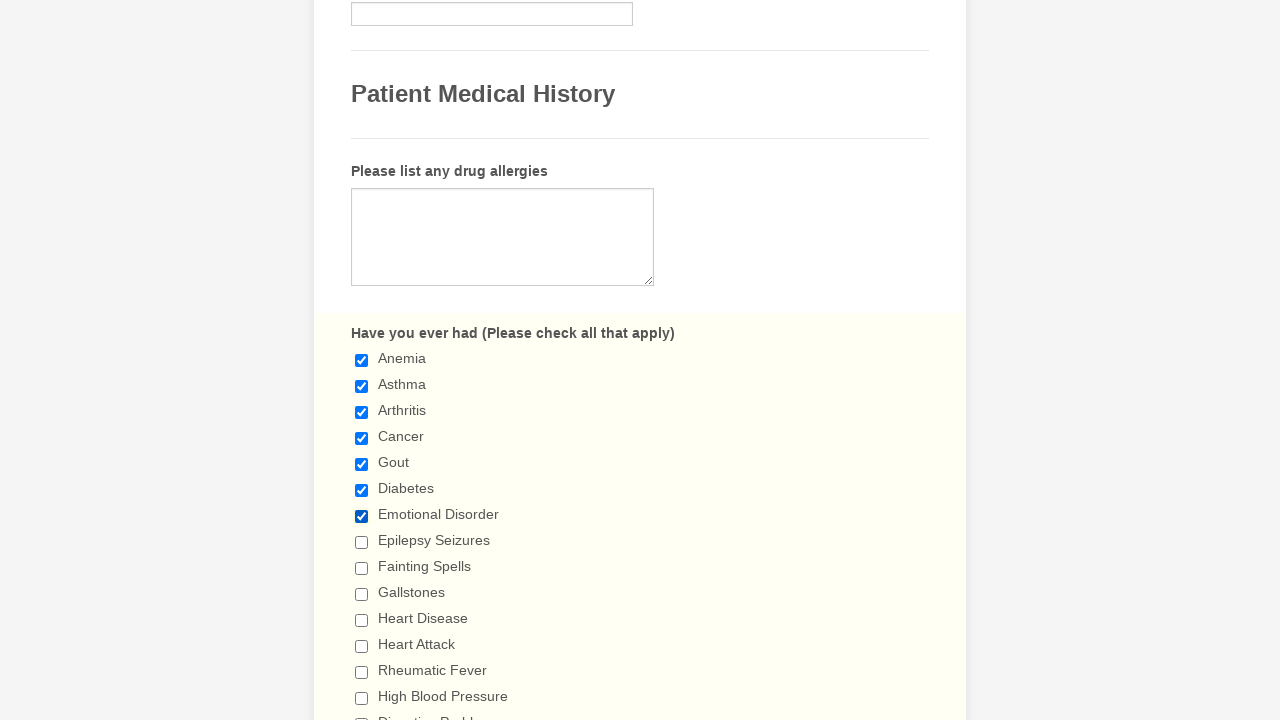

Clicked unchecked checkbox to select it at (362, 542) on span.form-checkbox-item>input >> nth=7
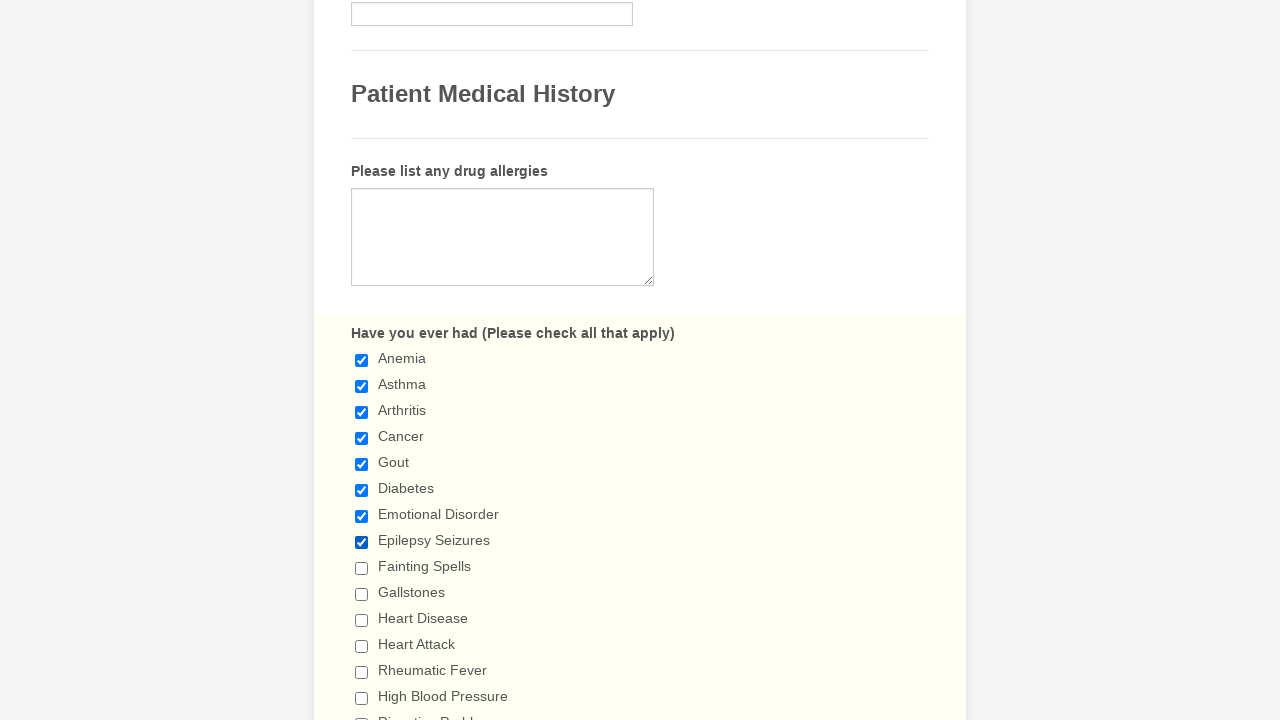

Clicked unchecked checkbox to select it at (362, 568) on span.form-checkbox-item>input >> nth=8
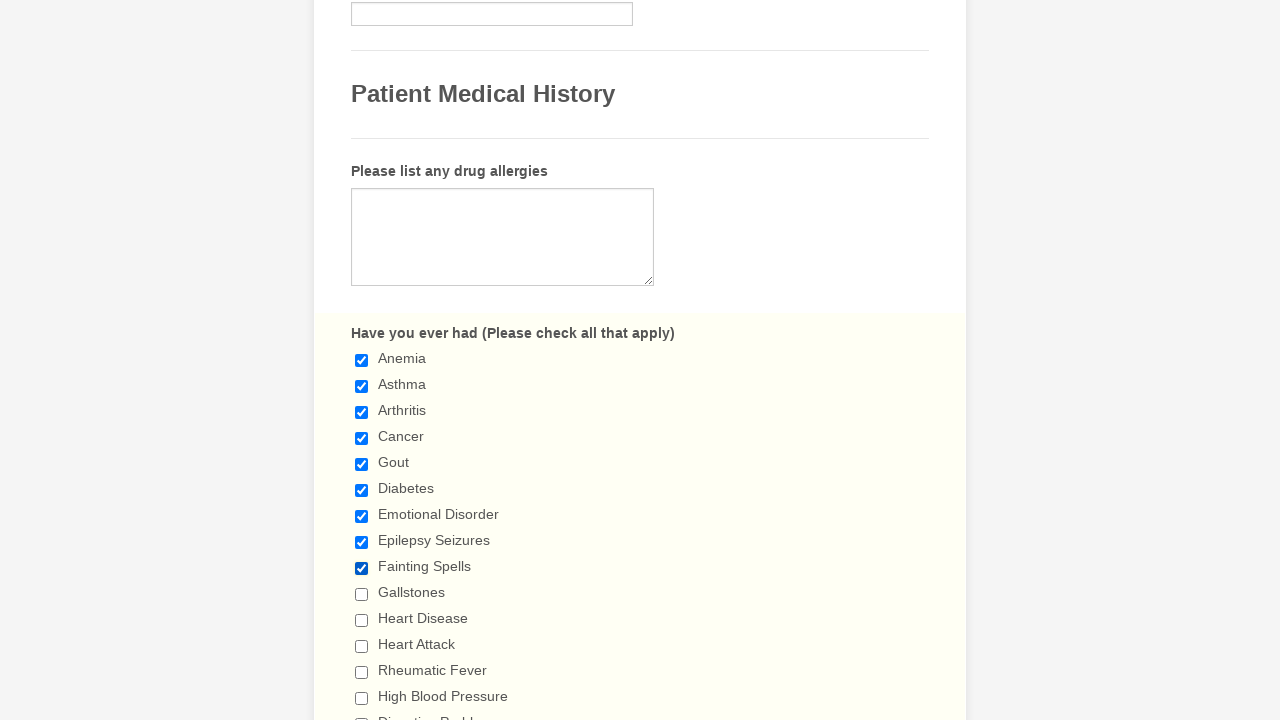

Clicked unchecked checkbox to select it at (362, 594) on span.form-checkbox-item>input >> nth=9
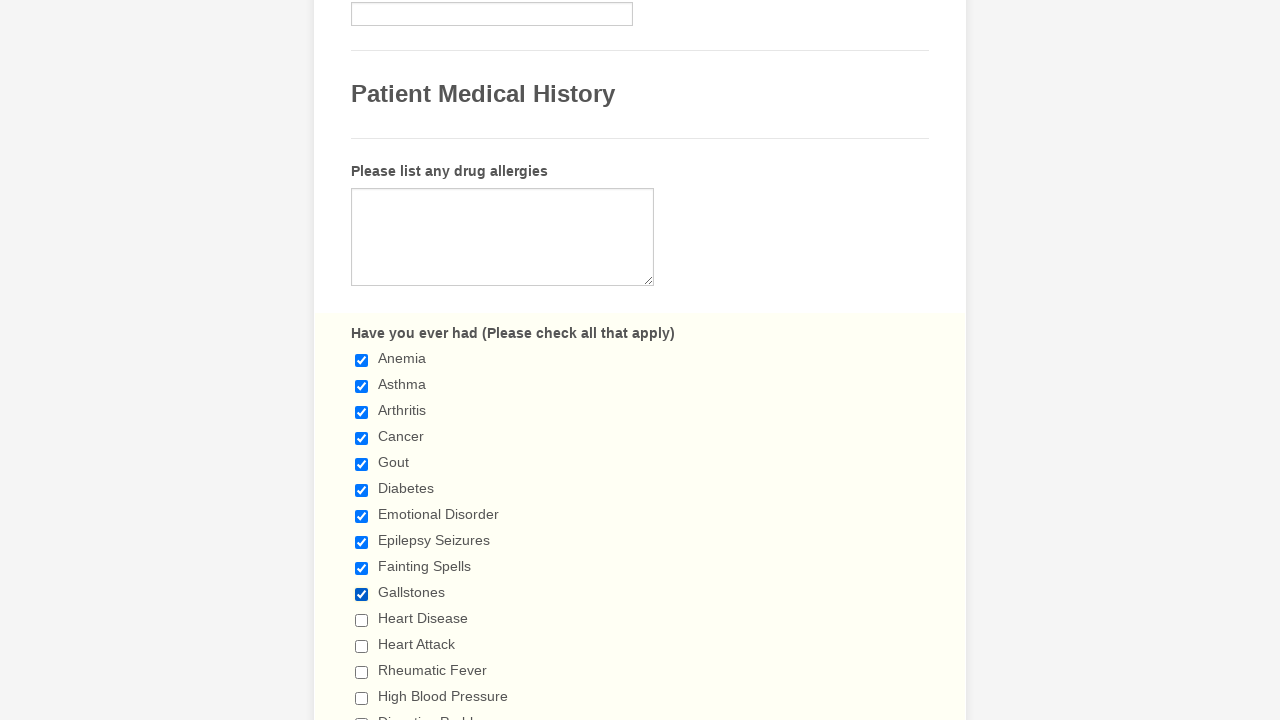

Clicked unchecked checkbox to select it at (362, 620) on span.form-checkbox-item>input >> nth=10
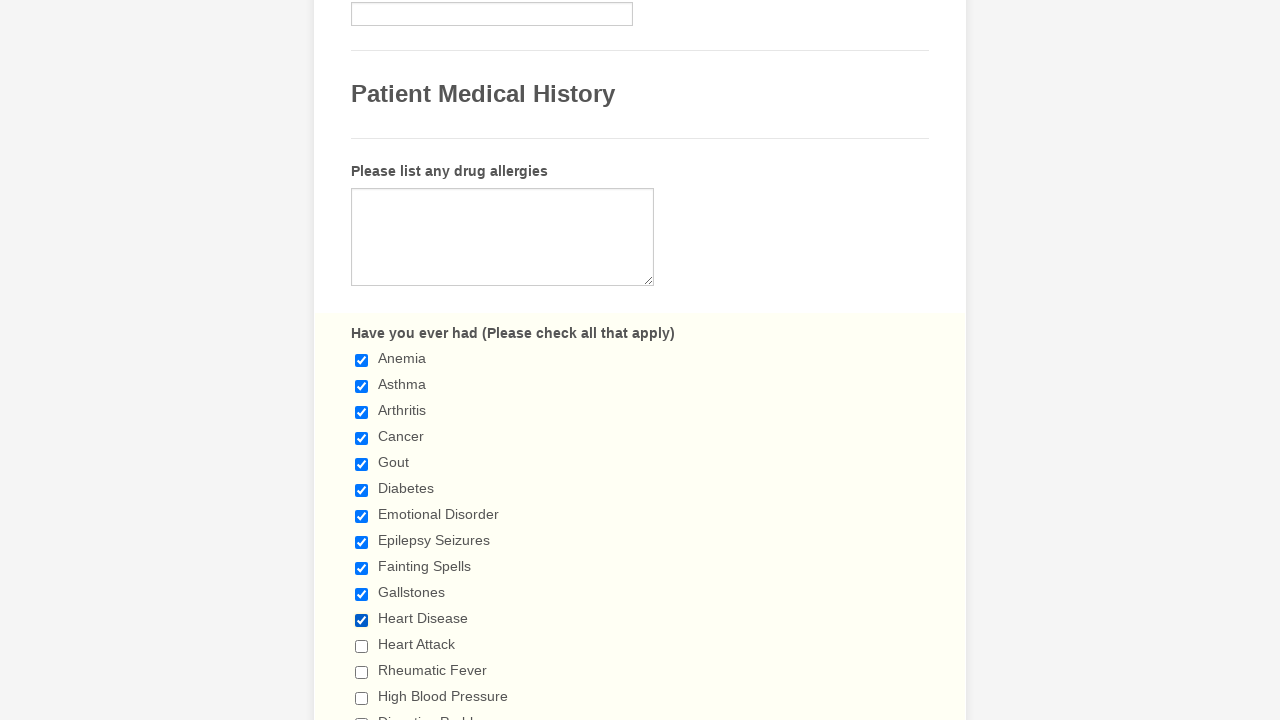

Clicked unchecked checkbox to select it at (362, 646) on span.form-checkbox-item>input >> nth=11
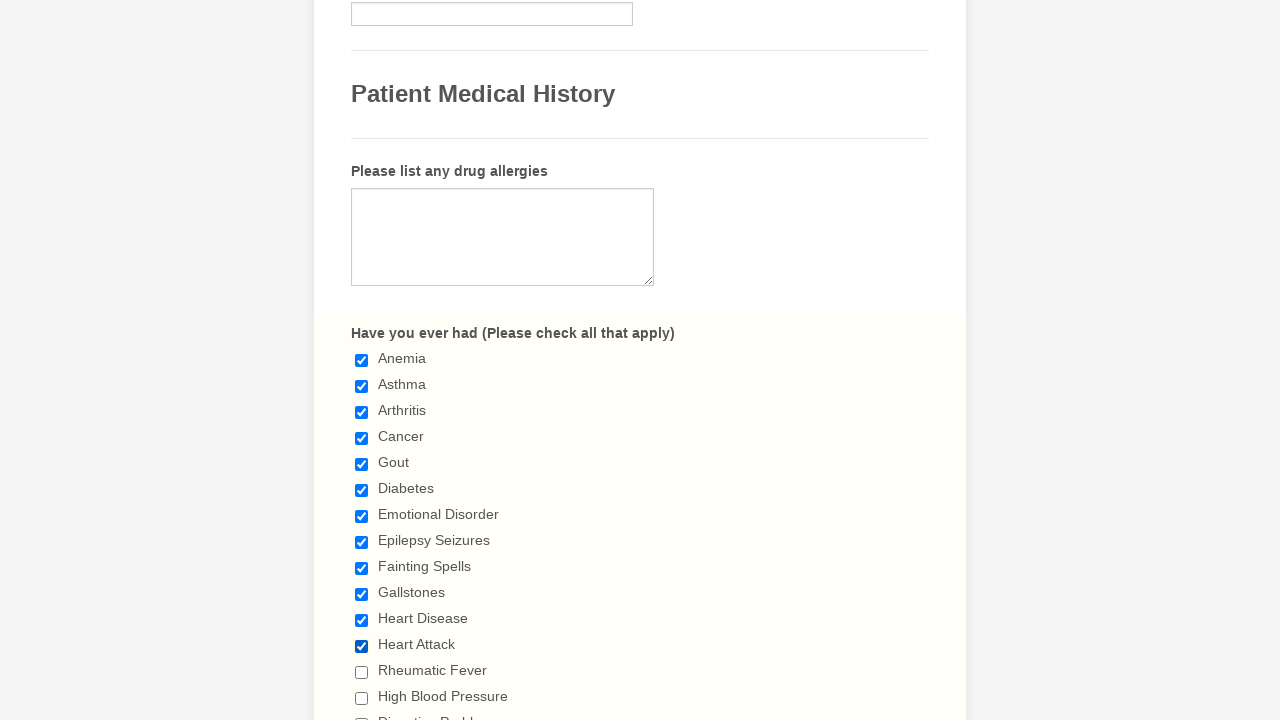

Clicked unchecked checkbox to select it at (362, 672) on span.form-checkbox-item>input >> nth=12
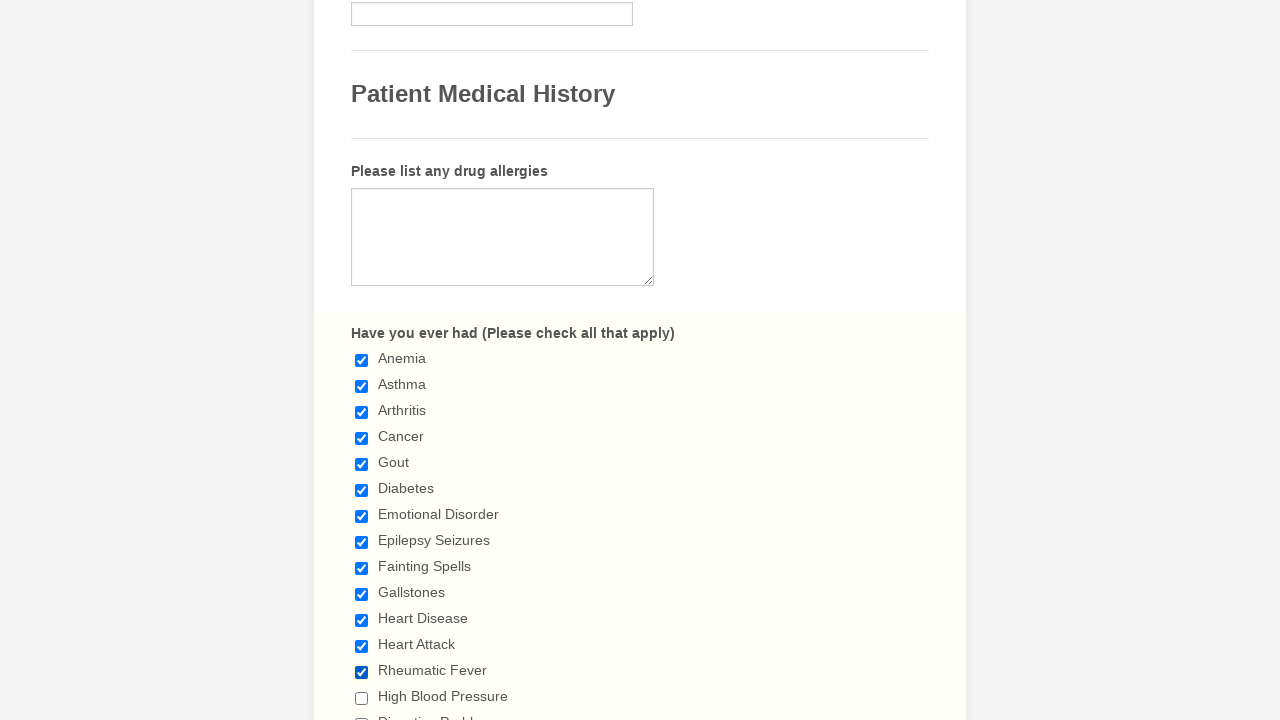

Clicked unchecked checkbox to select it at (362, 698) on span.form-checkbox-item>input >> nth=13
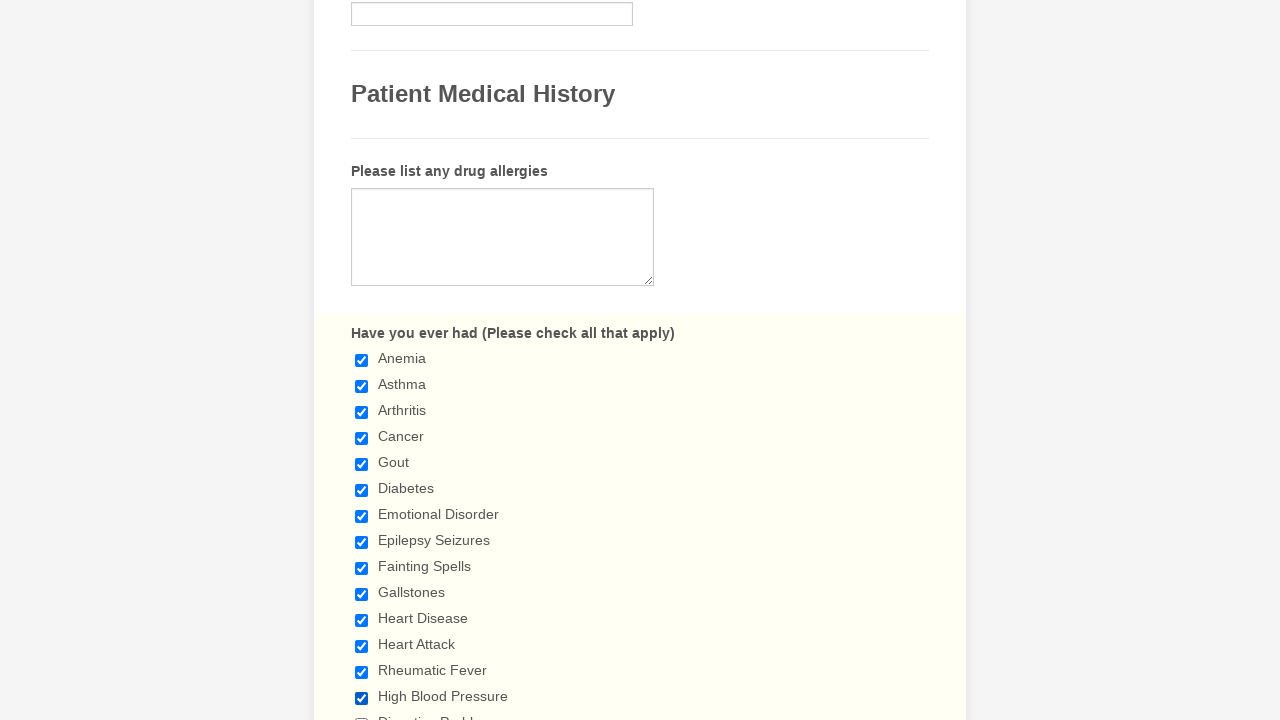

Clicked unchecked checkbox to select it at (362, 714) on span.form-checkbox-item>input >> nth=14
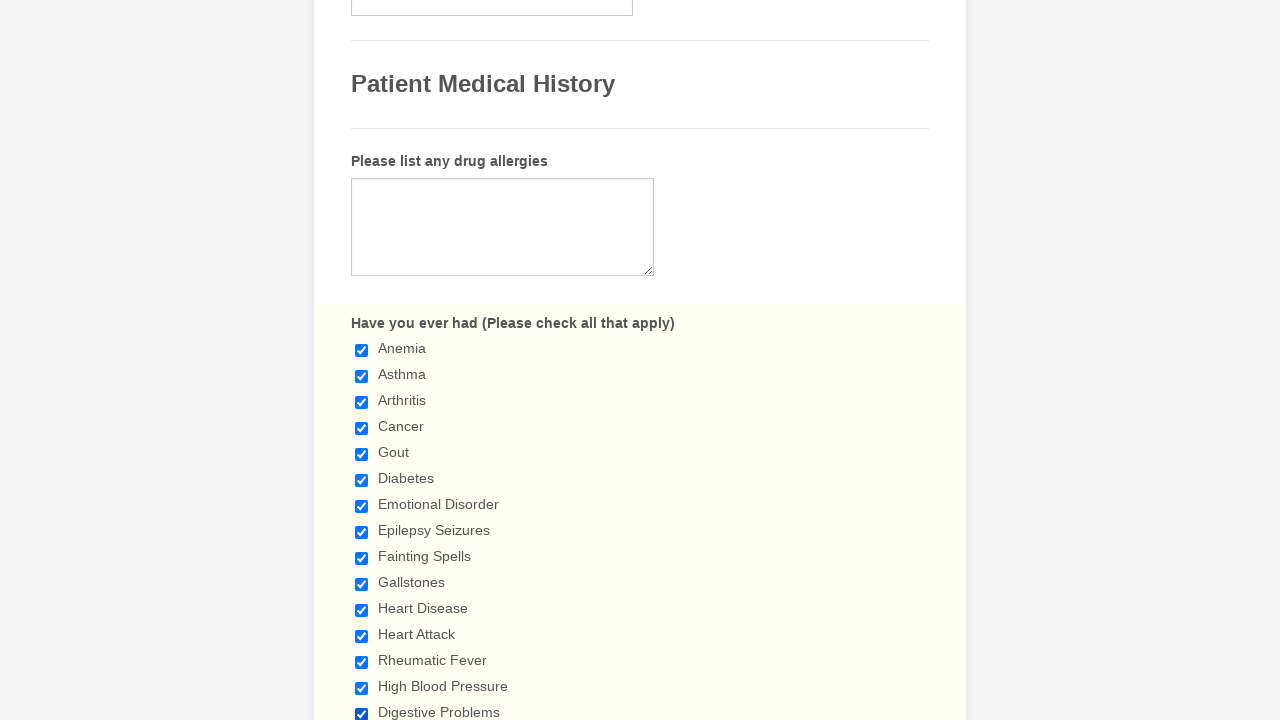

Clicked unchecked checkbox to select it at (362, 360) on span.form-checkbox-item>input >> nth=15
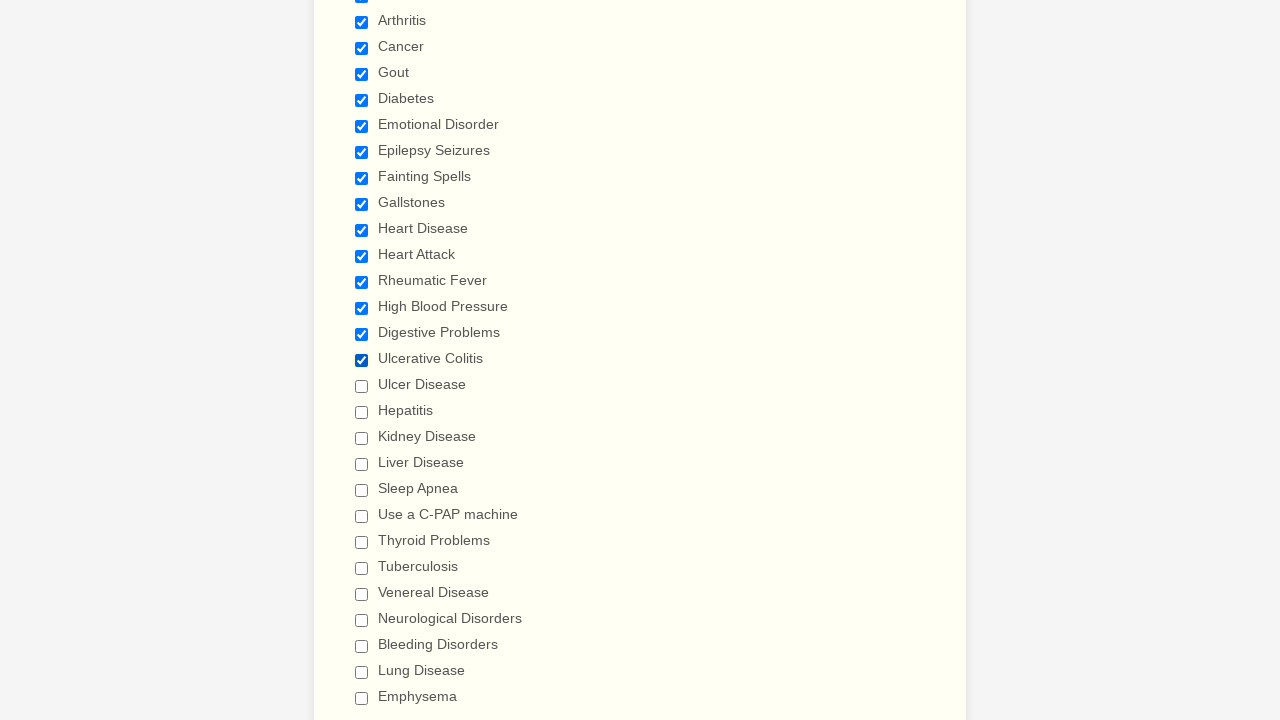

Clicked unchecked checkbox to select it at (362, 386) on span.form-checkbox-item>input >> nth=16
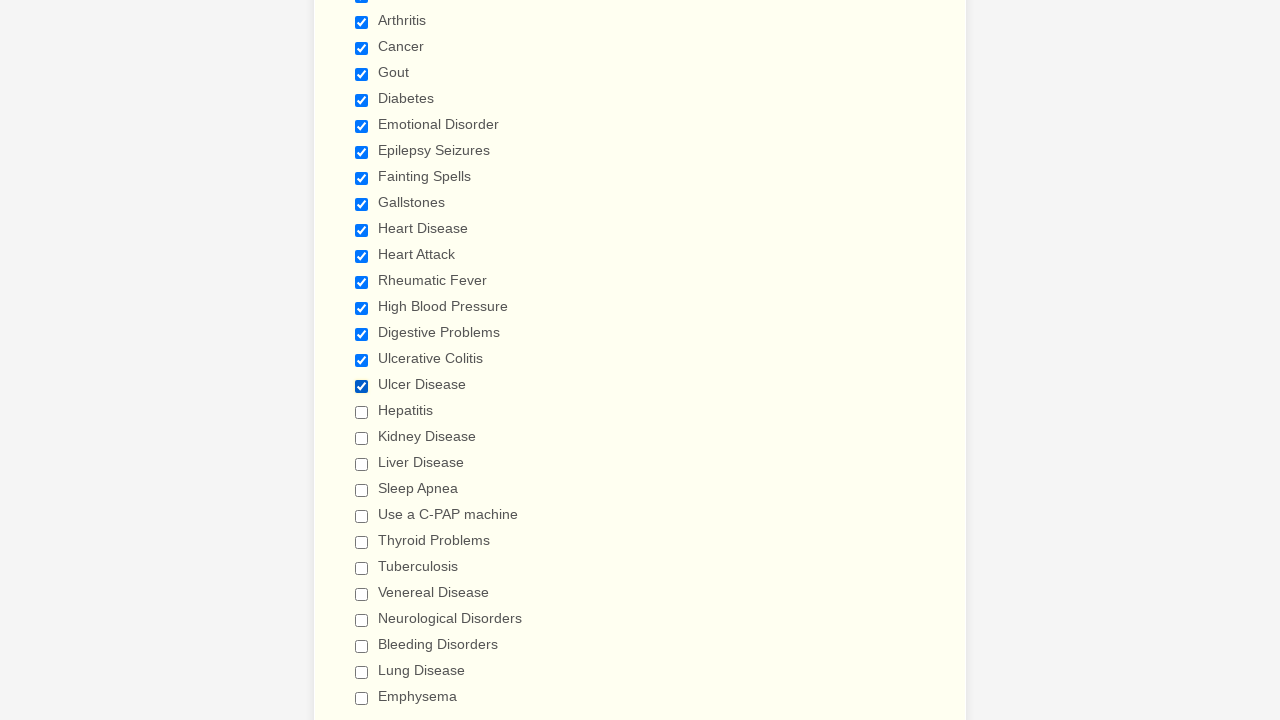

Clicked unchecked checkbox to select it at (362, 412) on span.form-checkbox-item>input >> nth=17
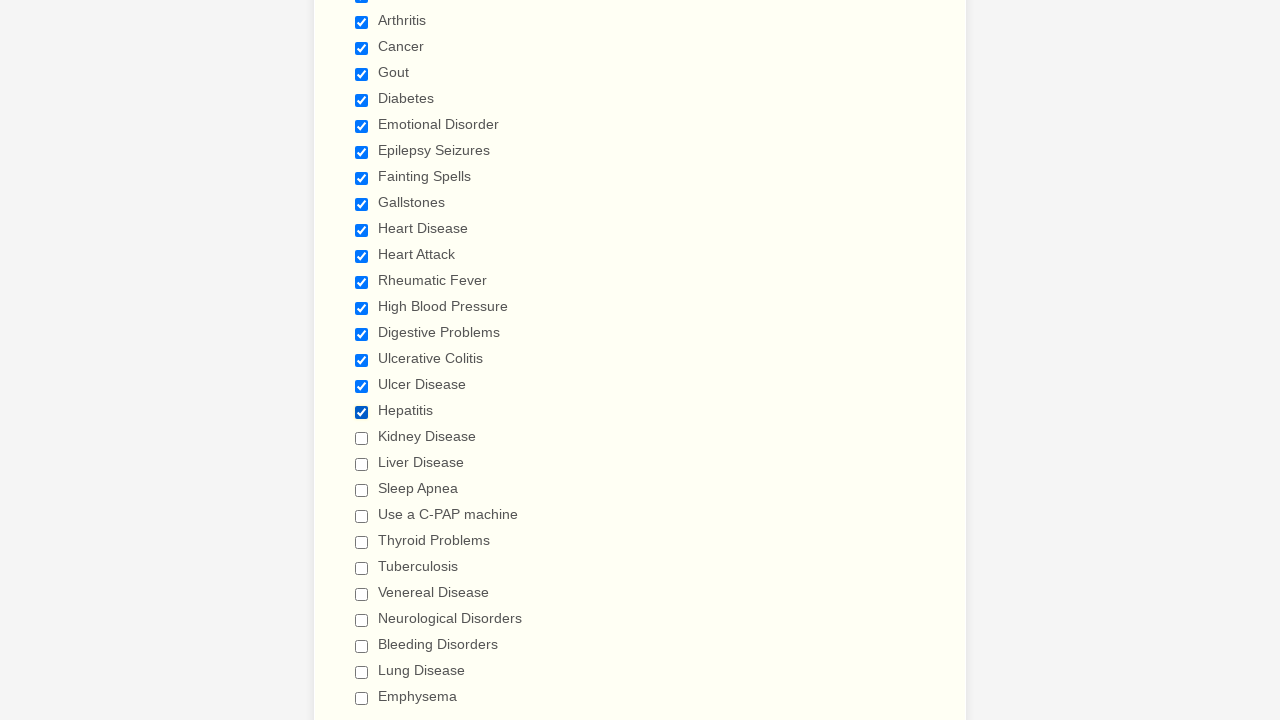

Clicked unchecked checkbox to select it at (362, 438) on span.form-checkbox-item>input >> nth=18
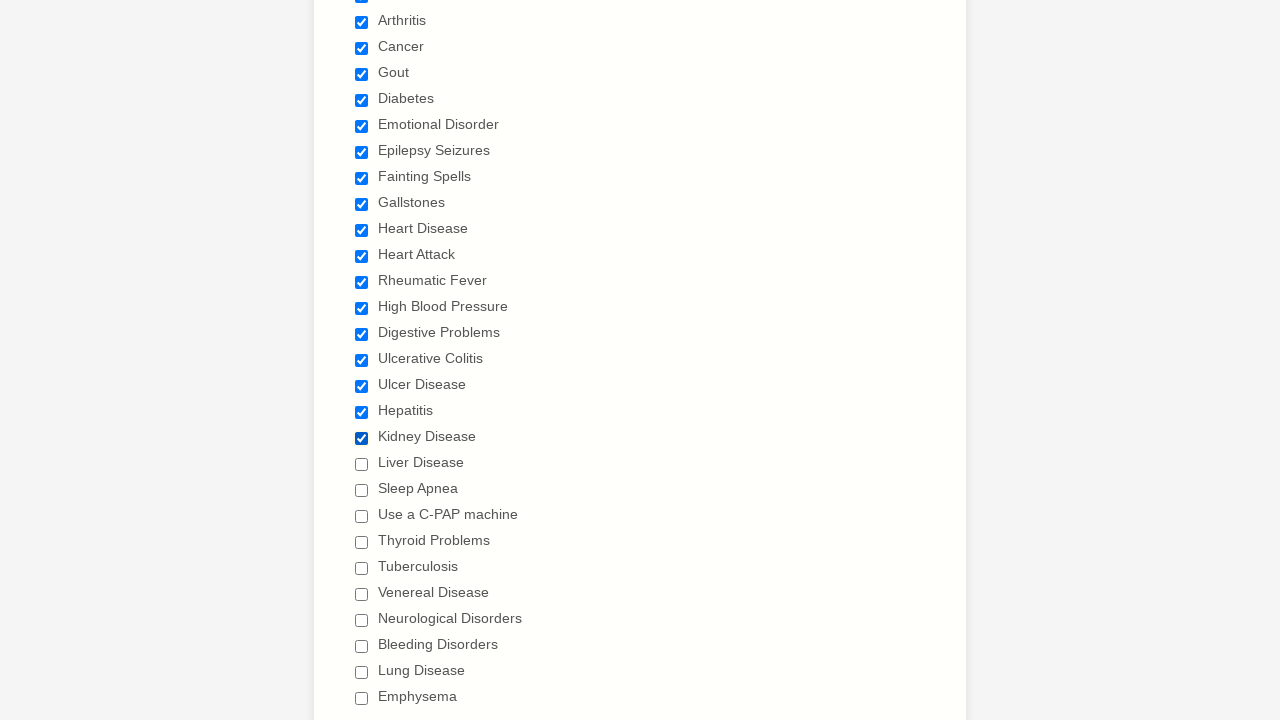

Clicked unchecked checkbox to select it at (362, 464) on span.form-checkbox-item>input >> nth=19
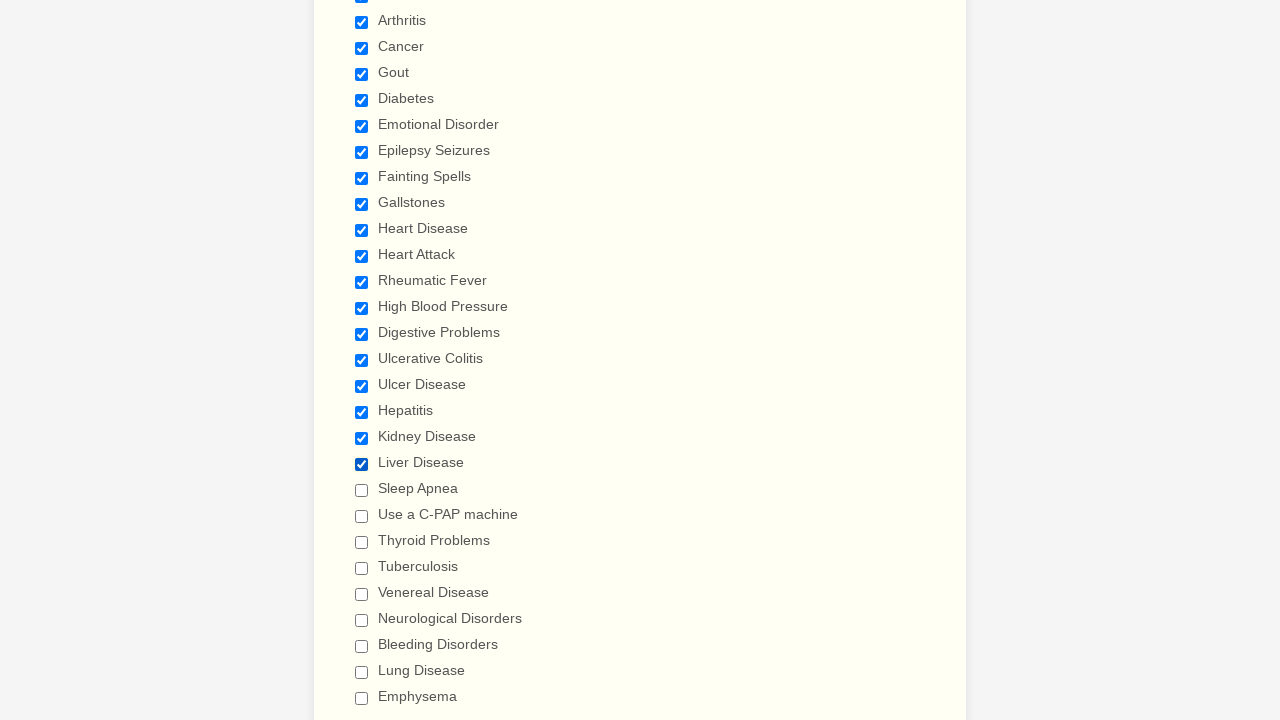

Clicked unchecked checkbox to select it at (362, 490) on span.form-checkbox-item>input >> nth=20
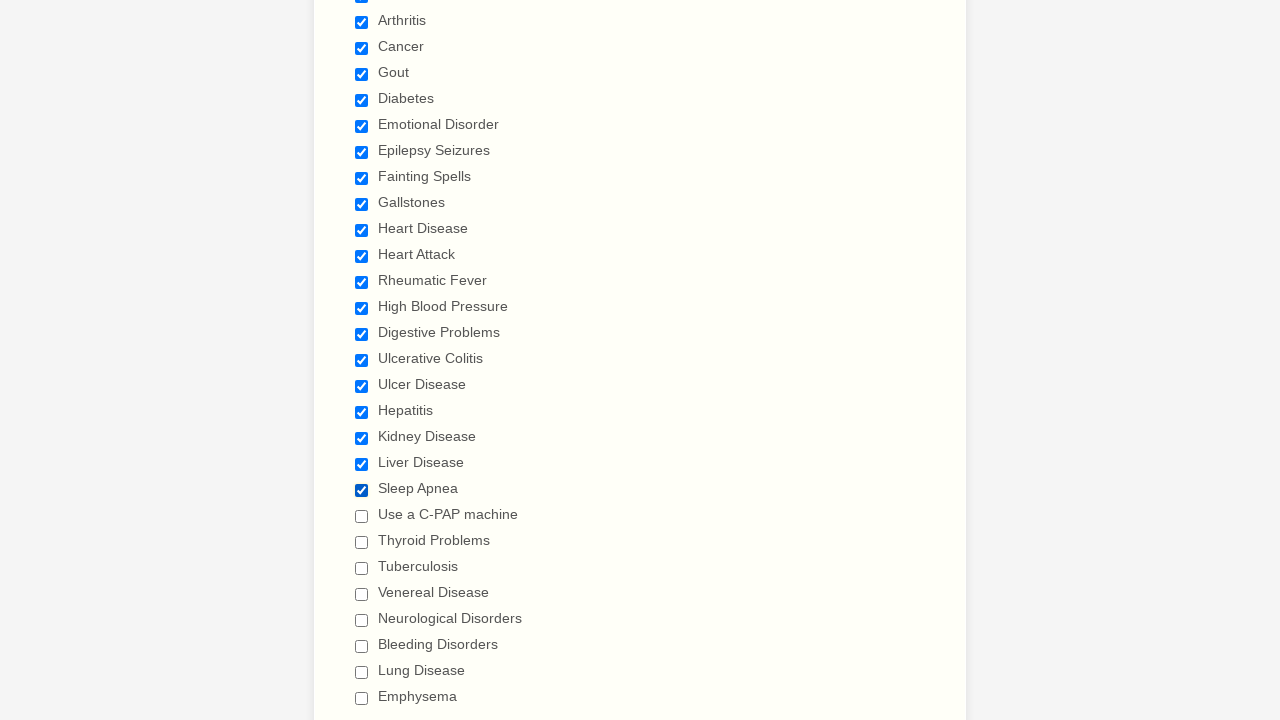

Clicked unchecked checkbox to select it at (362, 516) on span.form-checkbox-item>input >> nth=21
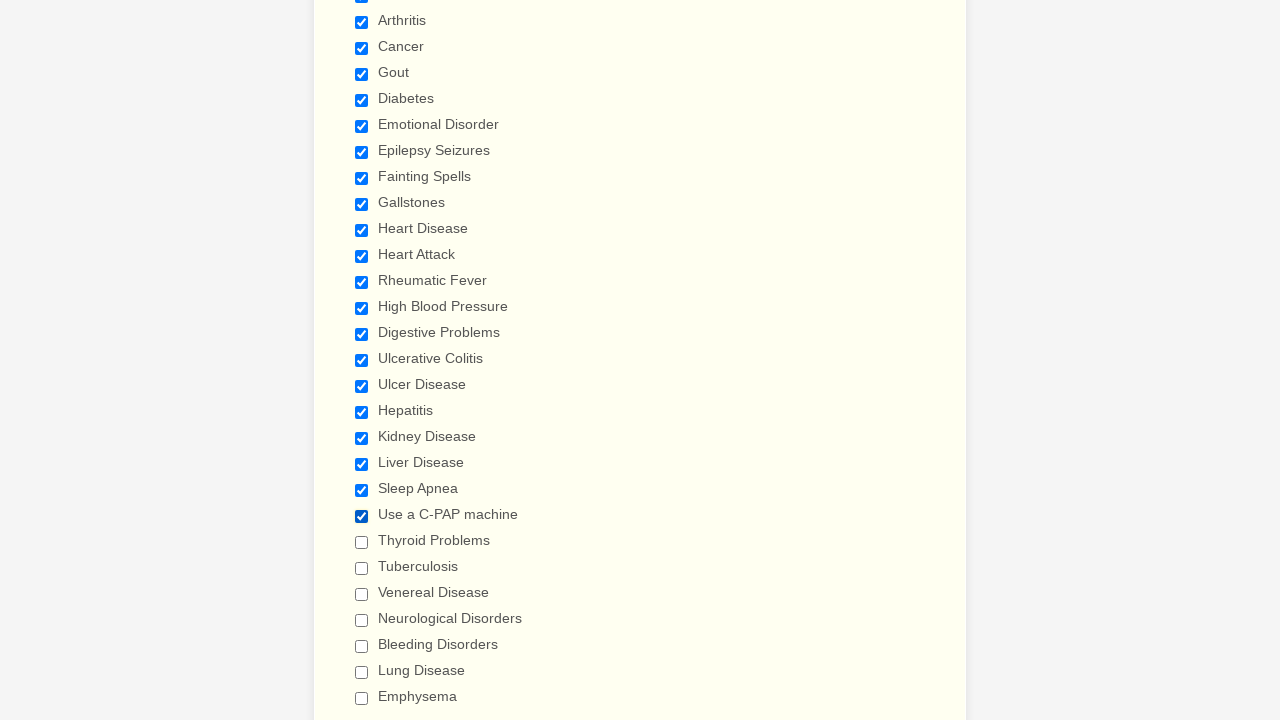

Clicked unchecked checkbox to select it at (362, 542) on span.form-checkbox-item>input >> nth=22
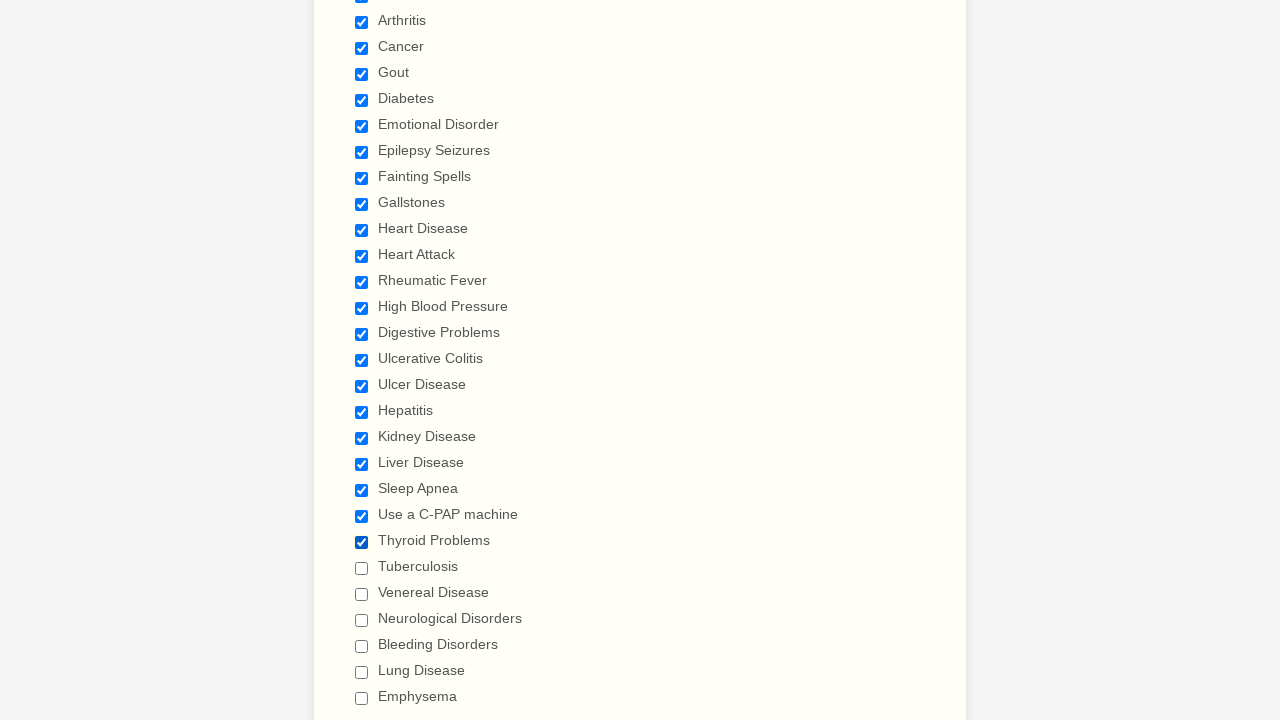

Clicked unchecked checkbox to select it at (362, 568) on span.form-checkbox-item>input >> nth=23
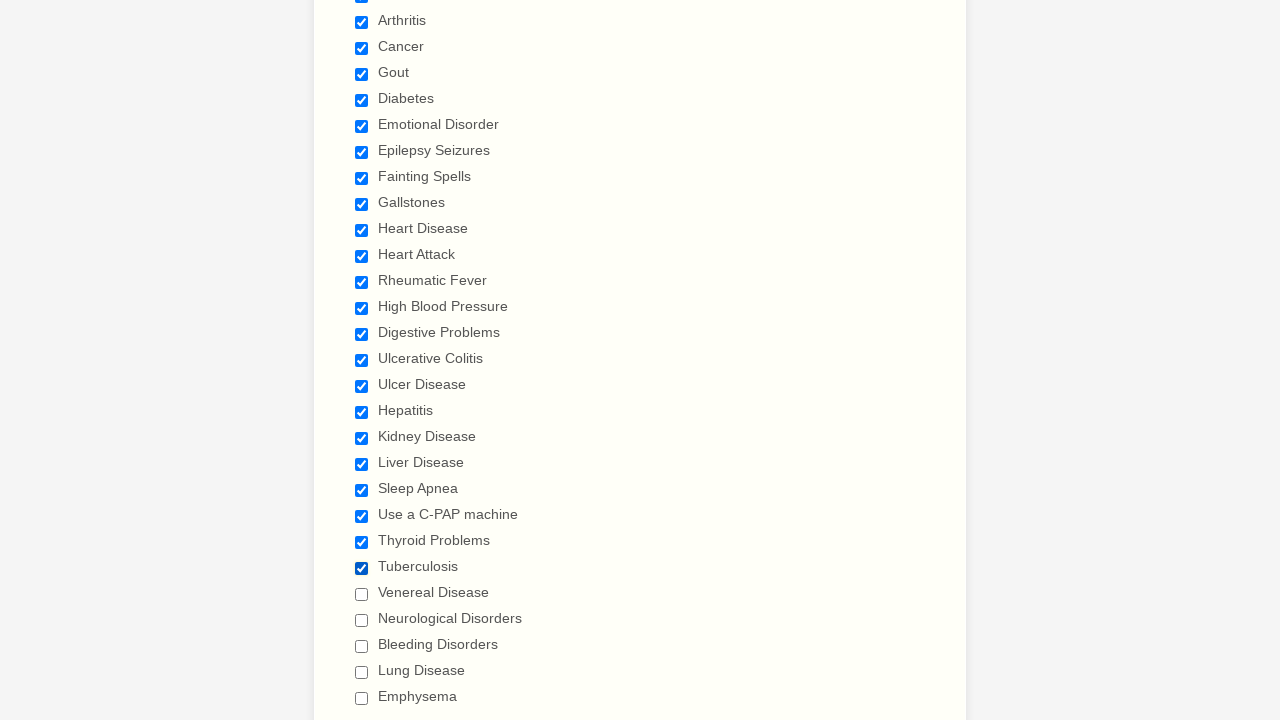

Clicked unchecked checkbox to select it at (362, 594) on span.form-checkbox-item>input >> nth=24
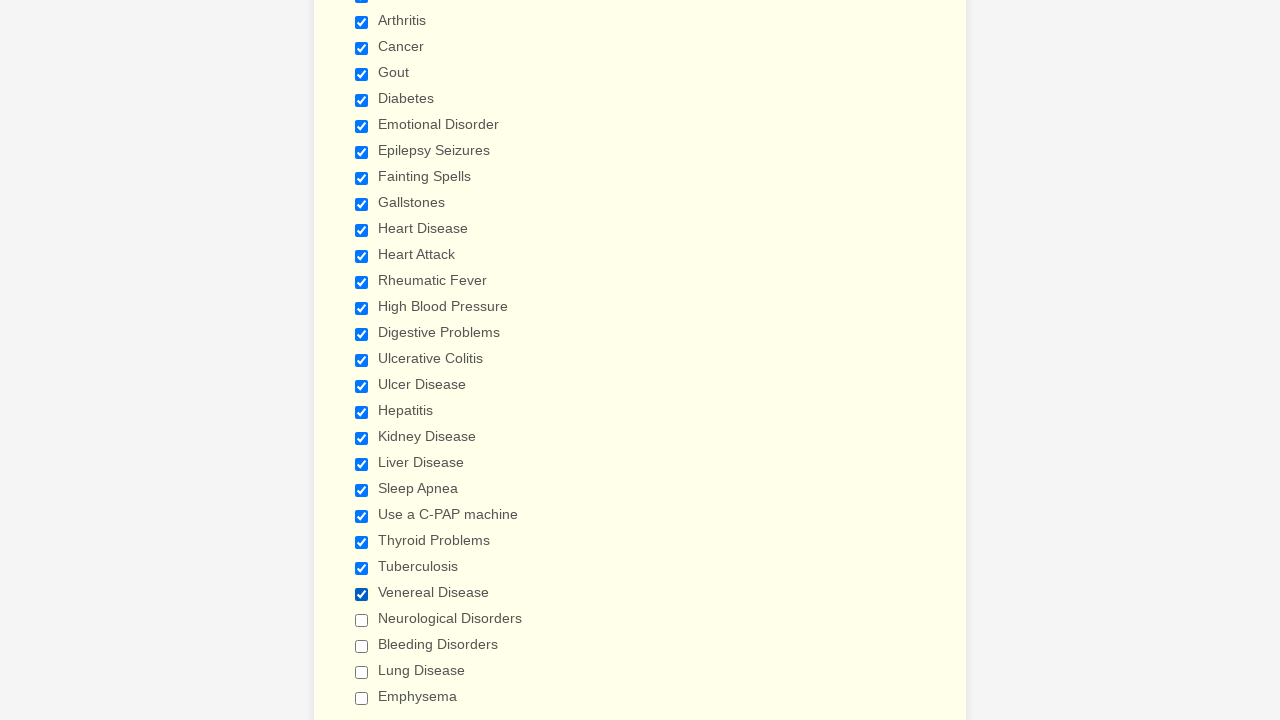

Clicked unchecked checkbox to select it at (362, 620) on span.form-checkbox-item>input >> nth=25
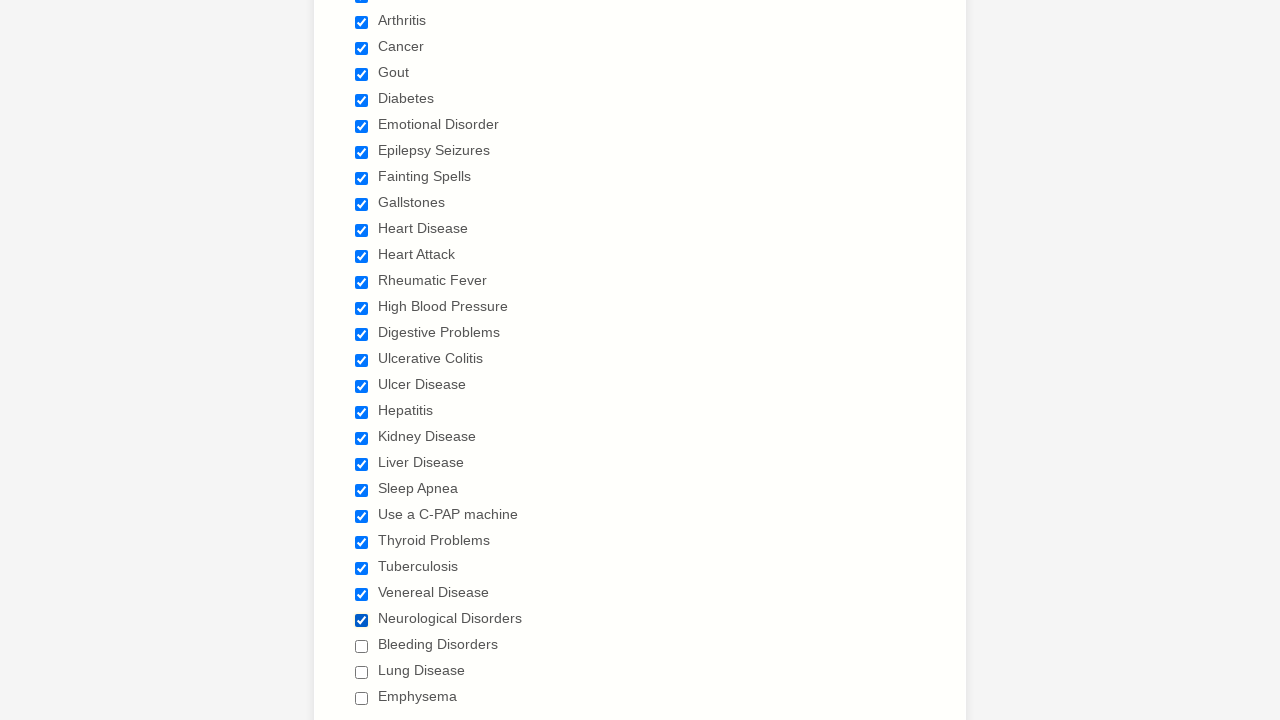

Clicked unchecked checkbox to select it at (362, 646) on span.form-checkbox-item>input >> nth=26
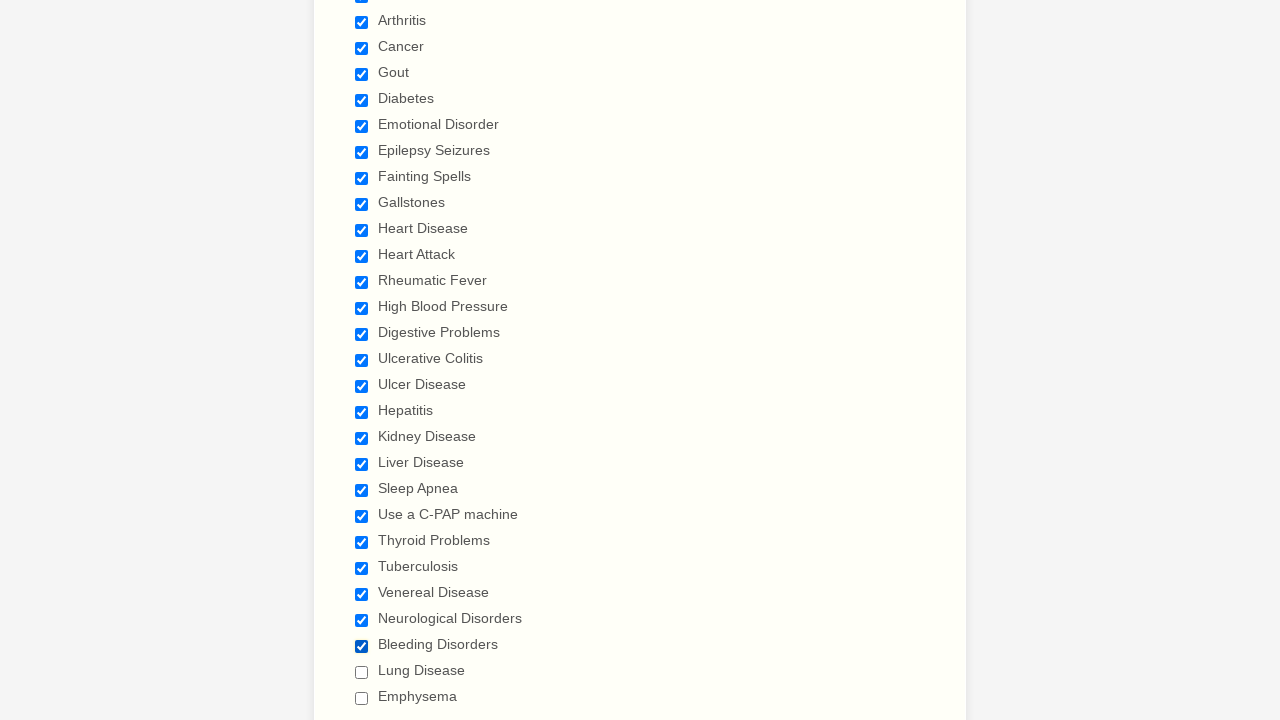

Clicked unchecked checkbox to select it at (362, 672) on span.form-checkbox-item>input >> nth=27
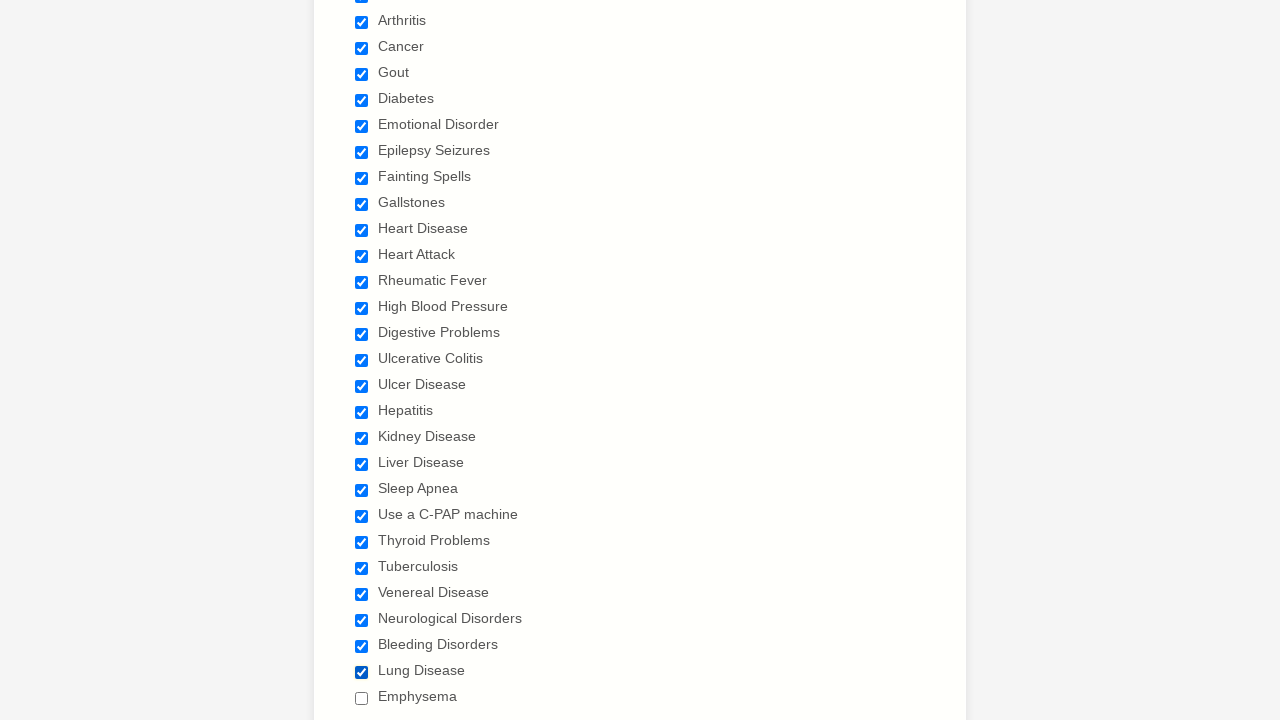

Clicked unchecked checkbox to select it at (362, 698) on span.form-checkbox-item>input >> nth=28
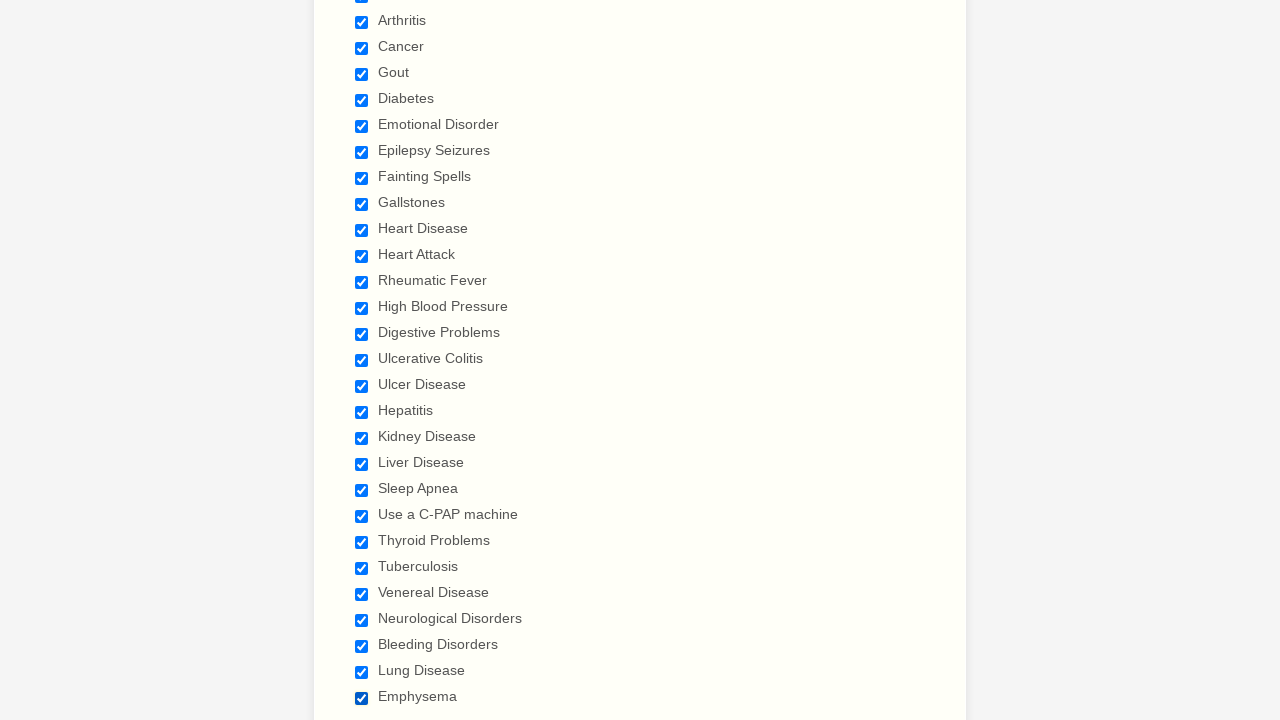

Clicked checked checkbox to deselect it at (362, 360) on span.form-checkbox-item>input >> nth=0
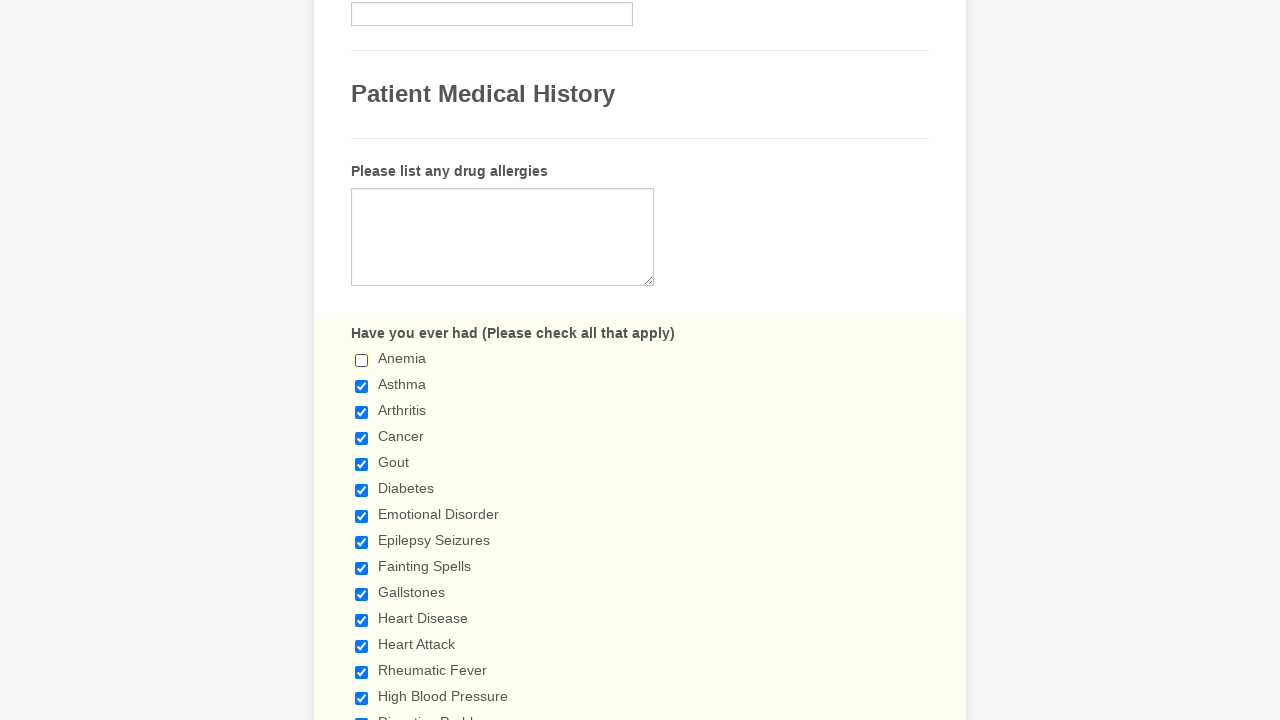

Clicked checked checkbox to deselect it at (362, 386) on span.form-checkbox-item>input >> nth=1
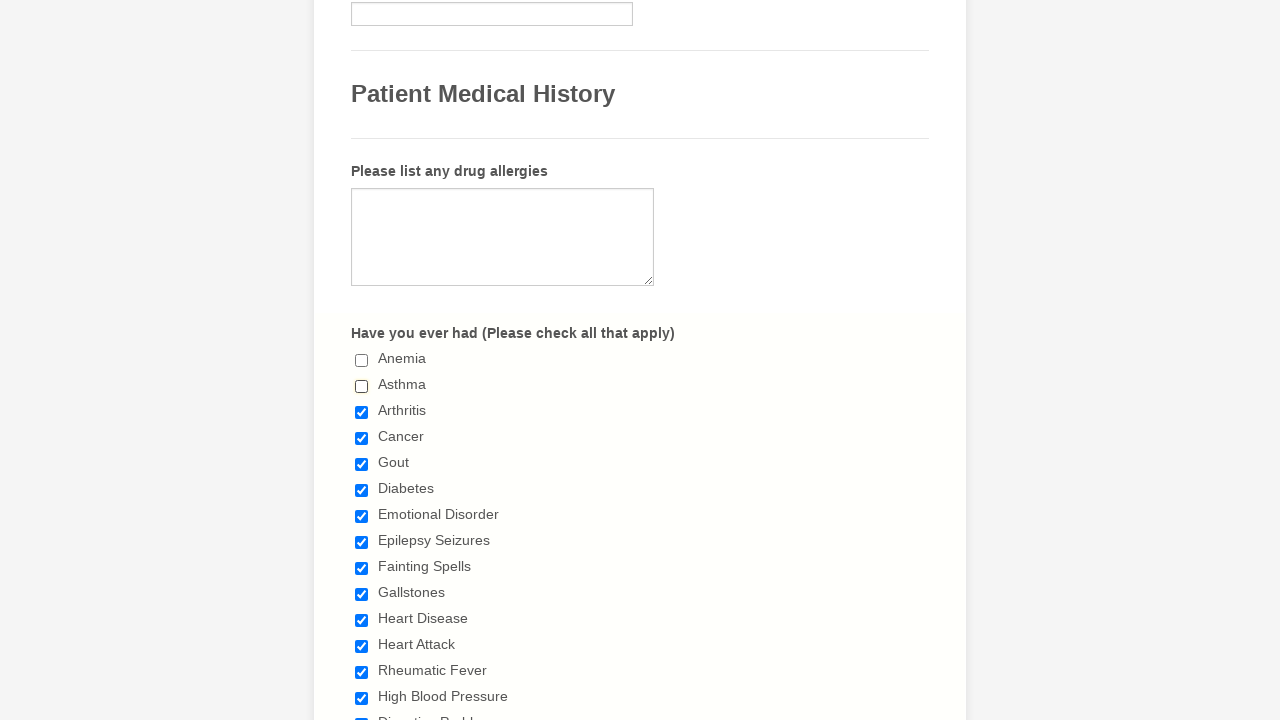

Clicked checked checkbox to deselect it at (362, 412) on span.form-checkbox-item>input >> nth=2
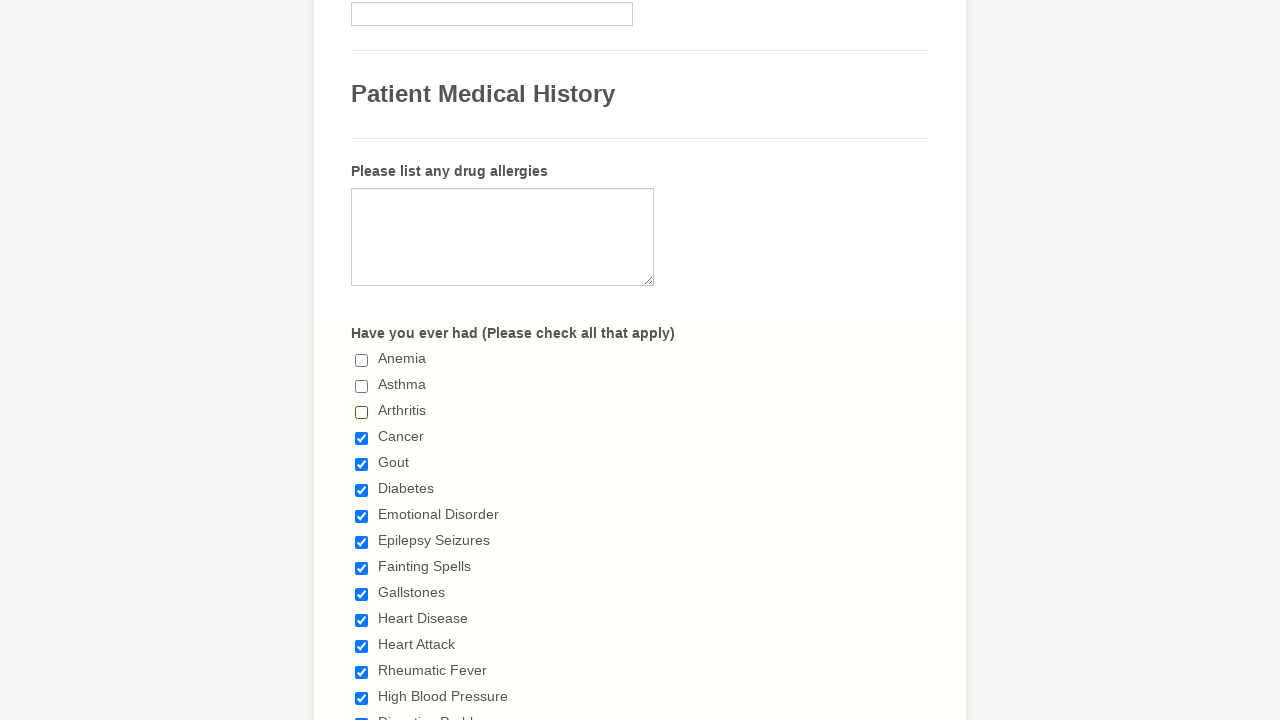

Clicked checked checkbox to deselect it at (362, 438) on span.form-checkbox-item>input >> nth=3
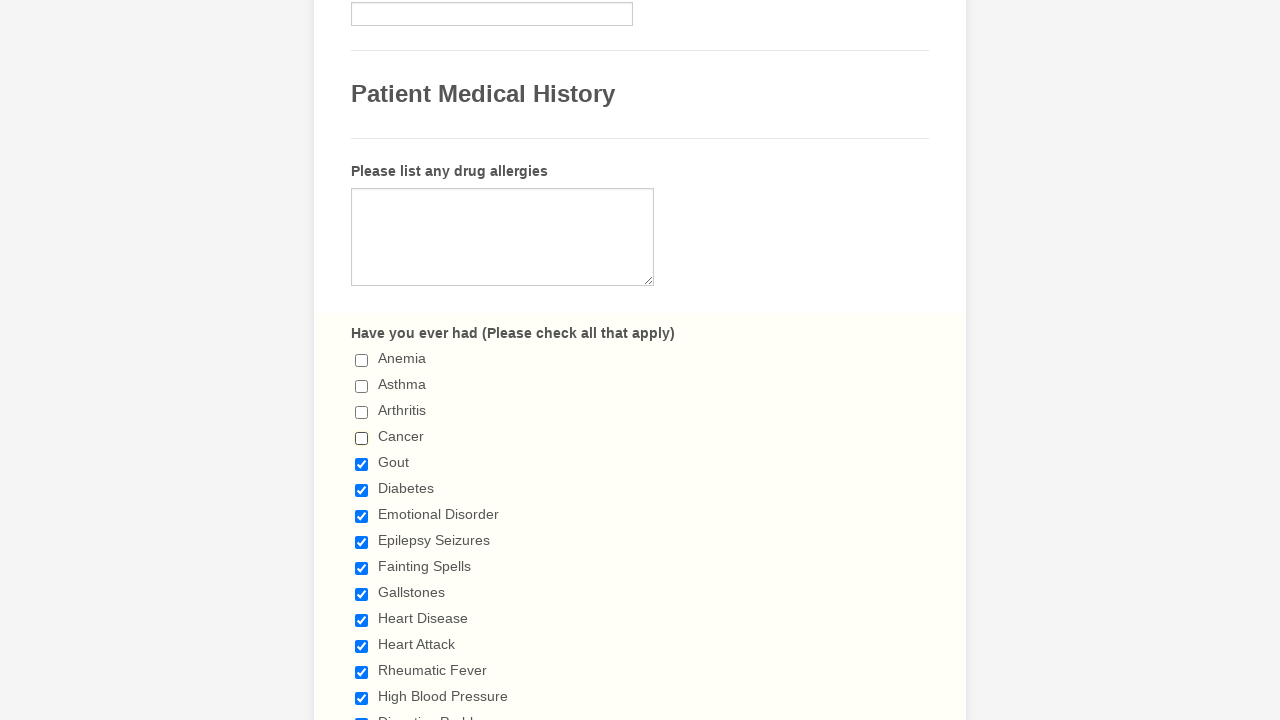

Clicked checked checkbox to deselect it at (362, 464) on span.form-checkbox-item>input >> nth=4
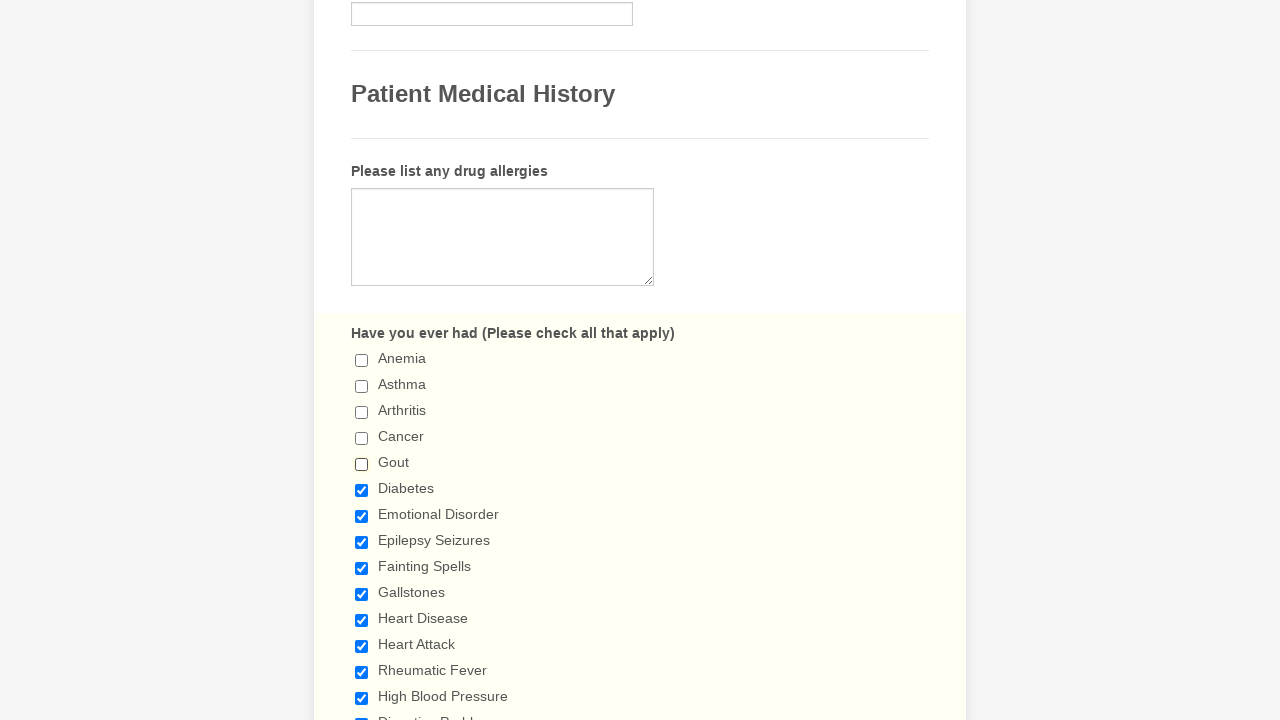

Clicked checked checkbox to deselect it at (362, 490) on span.form-checkbox-item>input >> nth=5
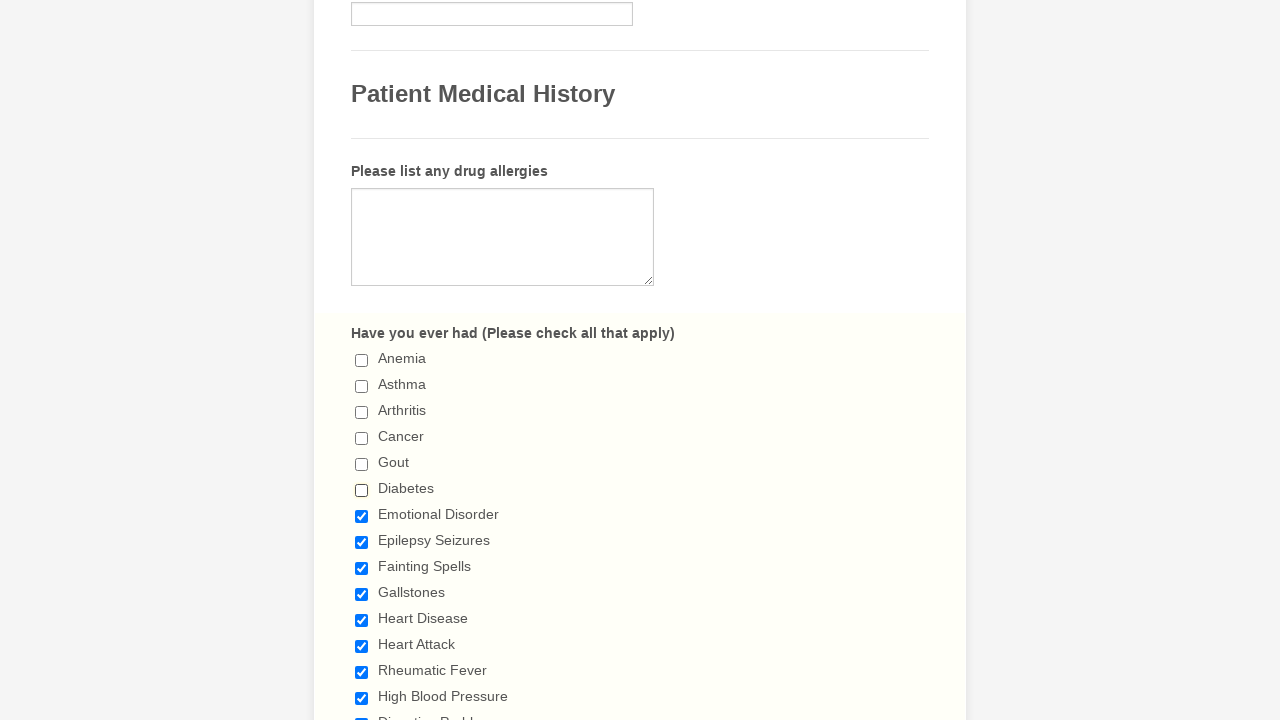

Clicked checked checkbox to deselect it at (362, 516) on span.form-checkbox-item>input >> nth=6
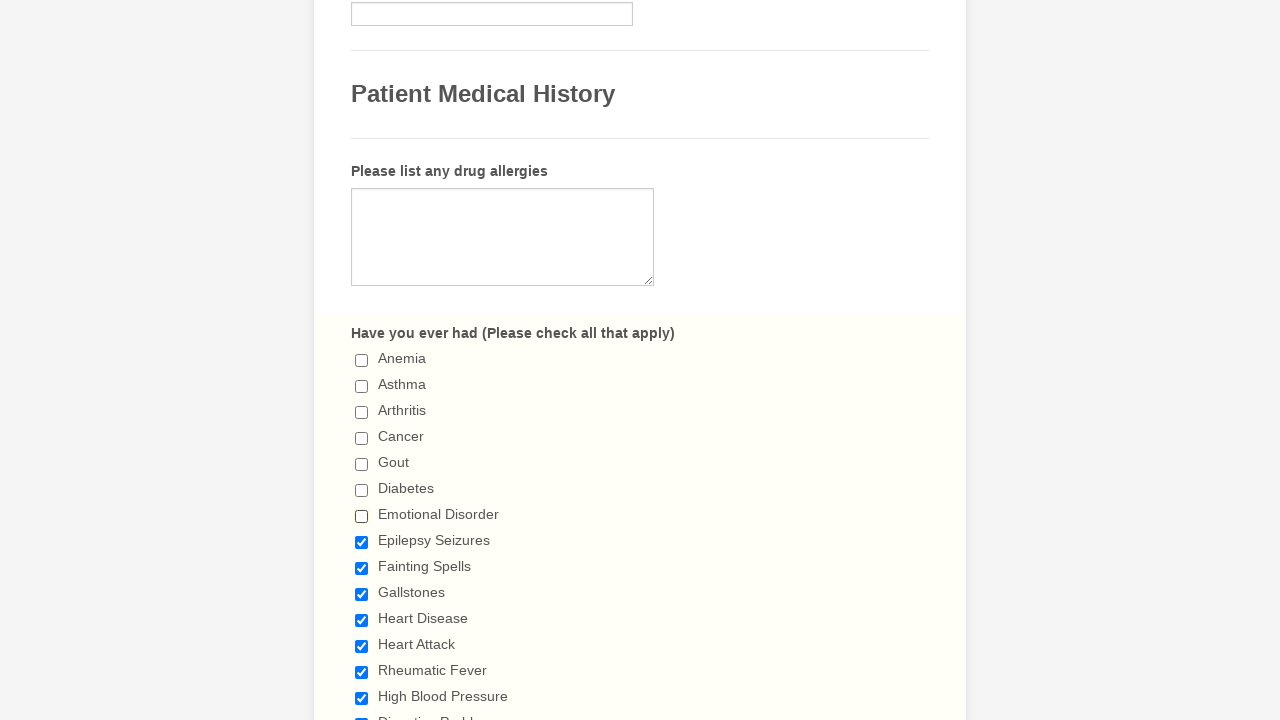

Clicked checked checkbox to deselect it at (362, 542) on span.form-checkbox-item>input >> nth=7
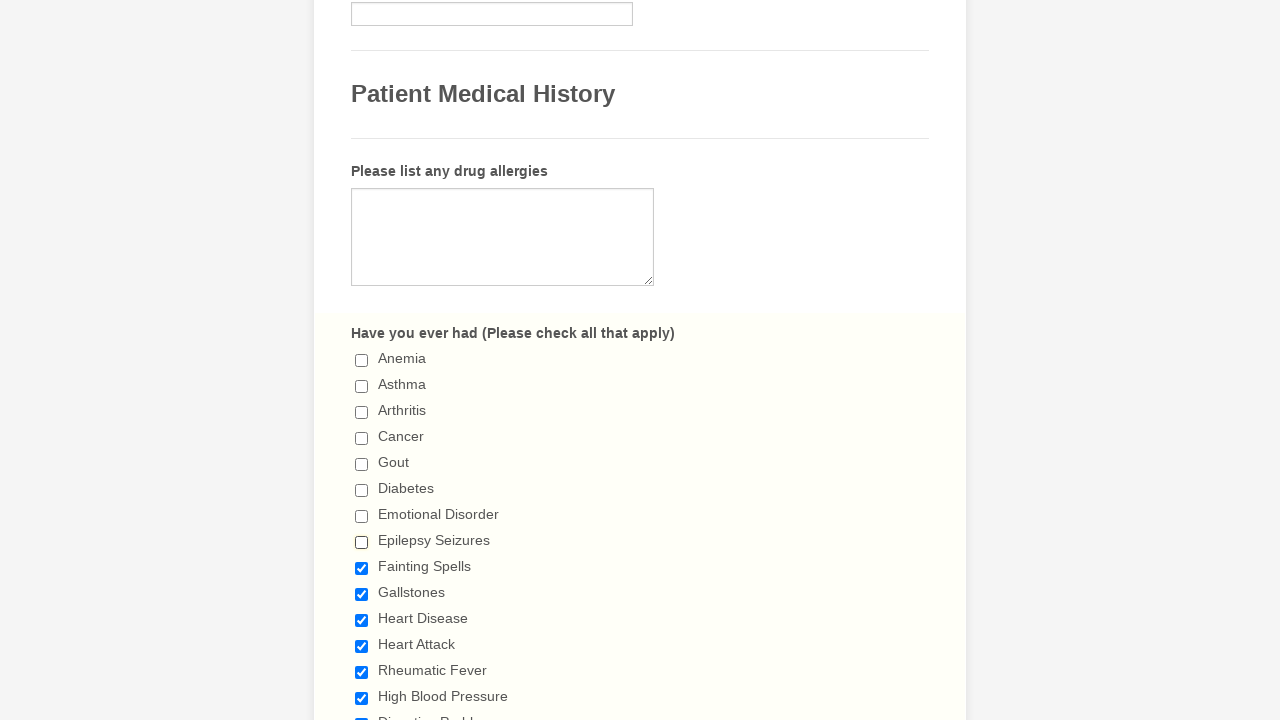

Clicked checked checkbox to deselect it at (362, 568) on span.form-checkbox-item>input >> nth=8
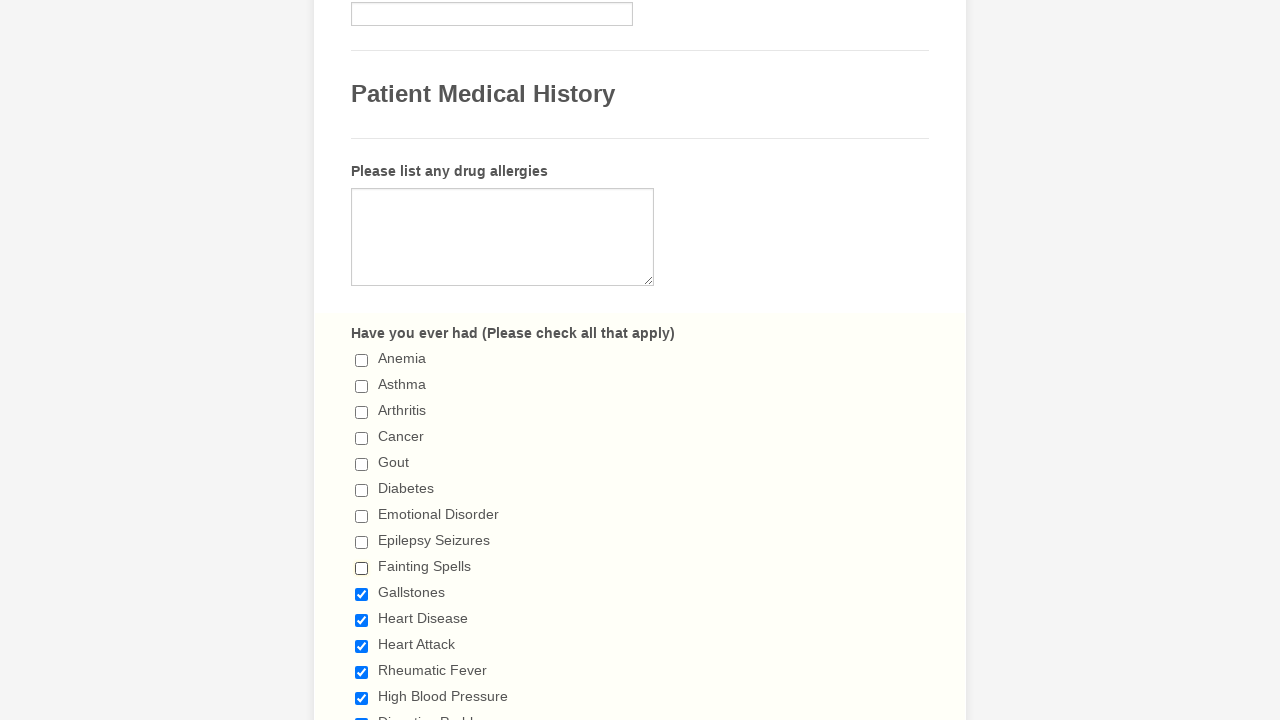

Clicked checked checkbox to deselect it at (362, 594) on span.form-checkbox-item>input >> nth=9
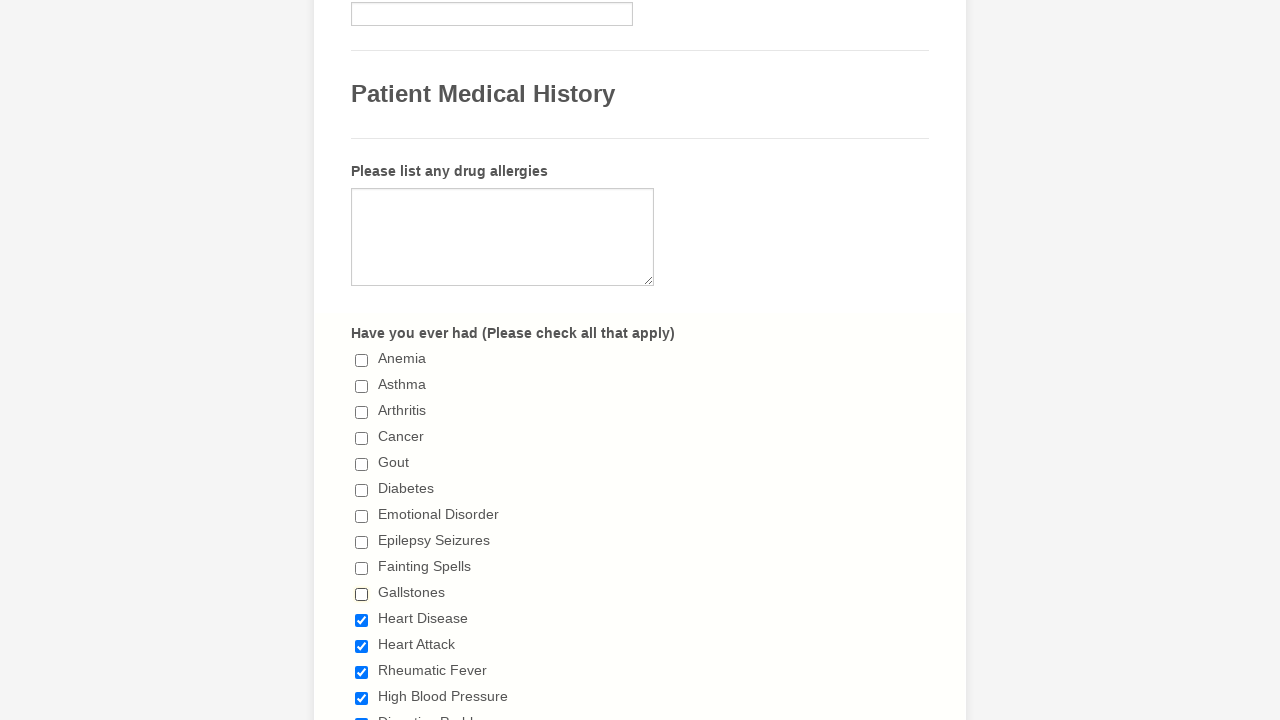

Clicked checked checkbox to deselect it at (362, 620) on span.form-checkbox-item>input >> nth=10
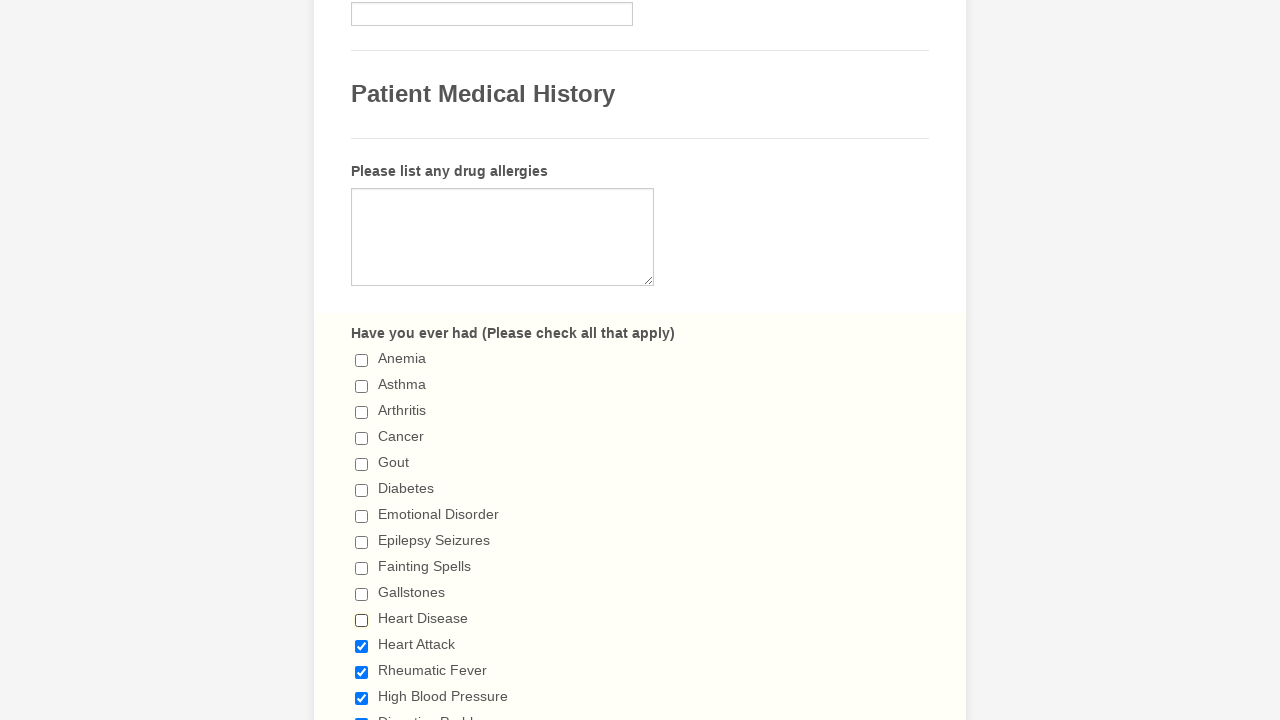

Clicked checked checkbox to deselect it at (362, 646) on span.form-checkbox-item>input >> nth=11
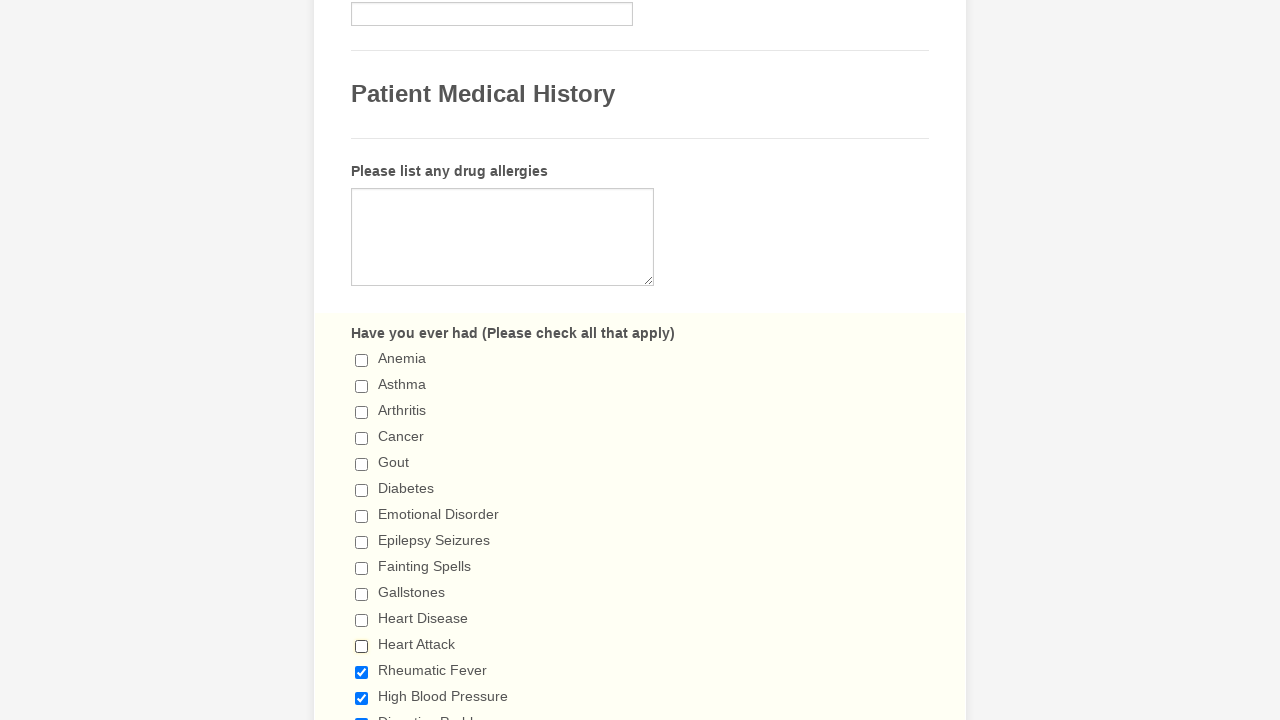

Clicked checked checkbox to deselect it at (362, 672) on span.form-checkbox-item>input >> nth=12
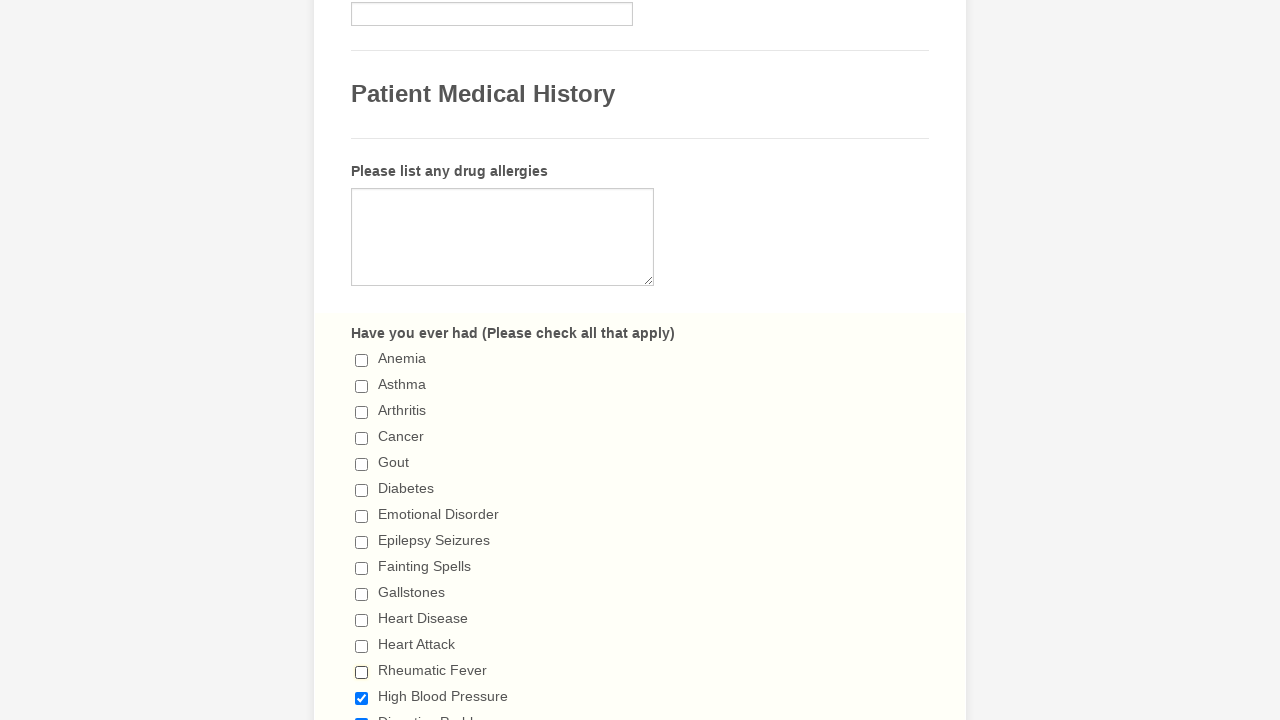

Clicked checked checkbox to deselect it at (362, 698) on span.form-checkbox-item>input >> nth=13
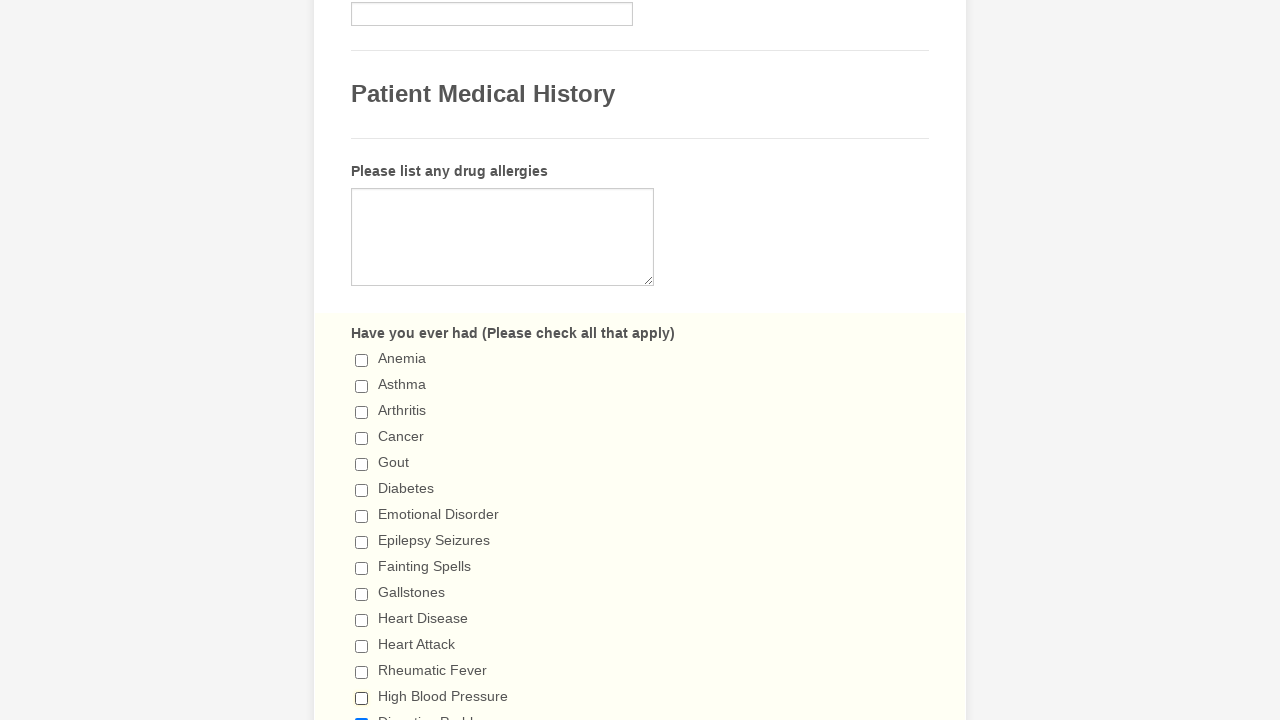

Clicked checked checkbox to deselect it at (362, 714) on span.form-checkbox-item>input >> nth=14
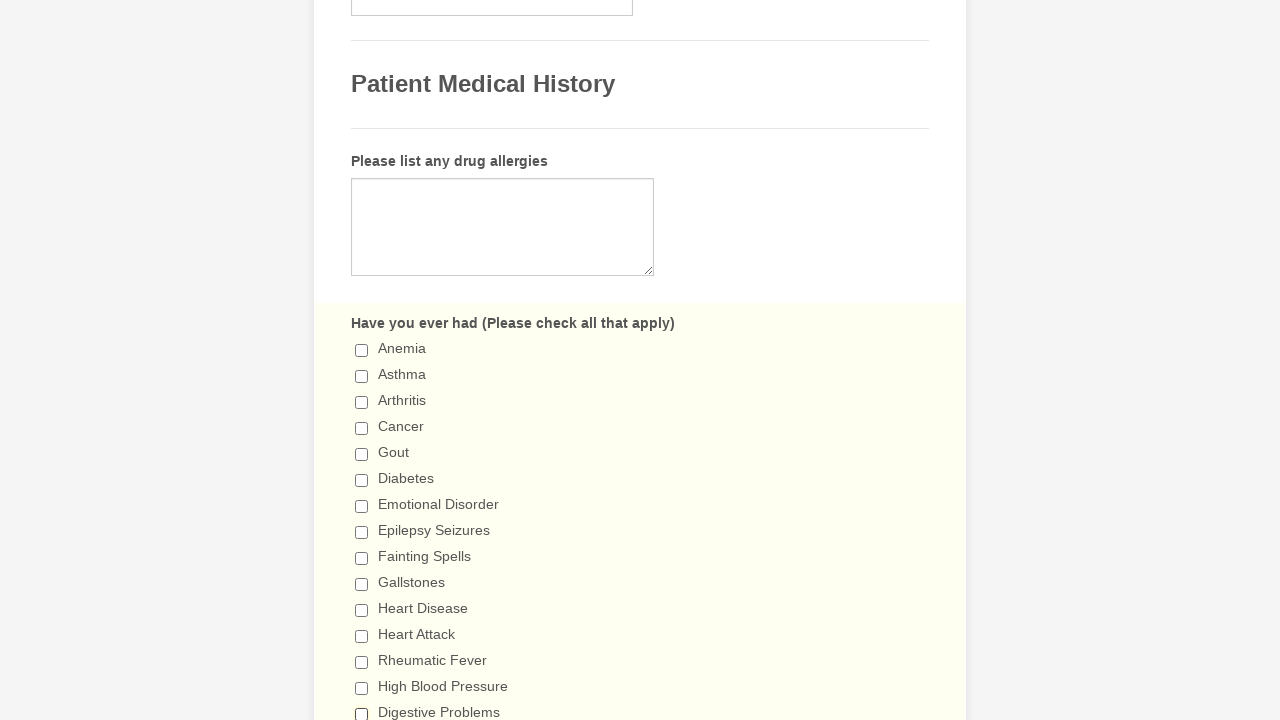

Clicked checked checkbox to deselect it at (362, 360) on span.form-checkbox-item>input >> nth=15
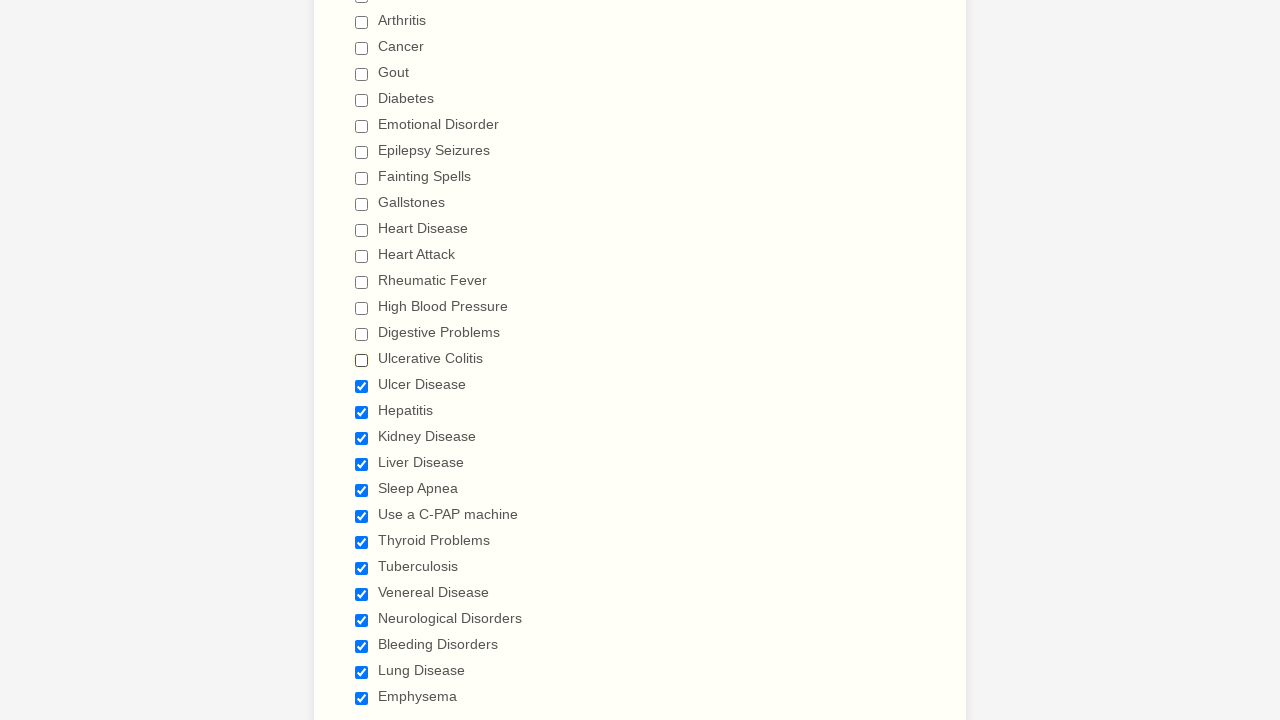

Clicked checked checkbox to deselect it at (362, 386) on span.form-checkbox-item>input >> nth=16
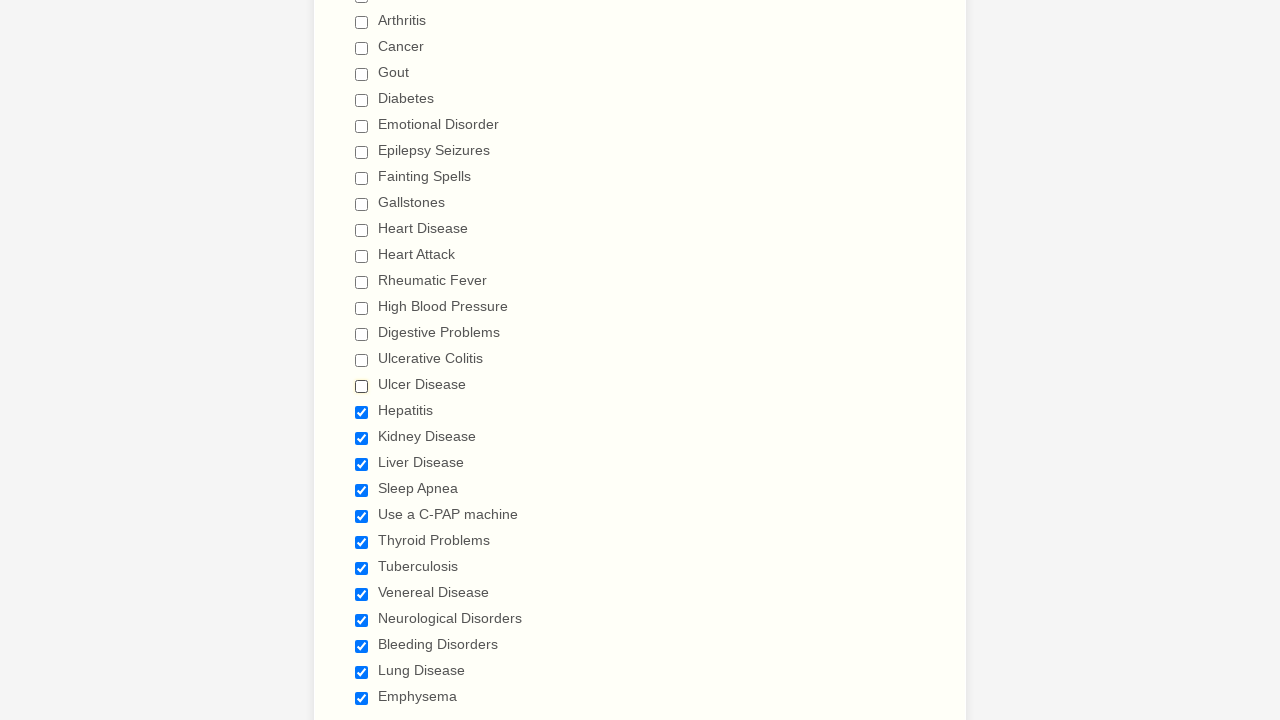

Clicked checked checkbox to deselect it at (362, 412) on span.form-checkbox-item>input >> nth=17
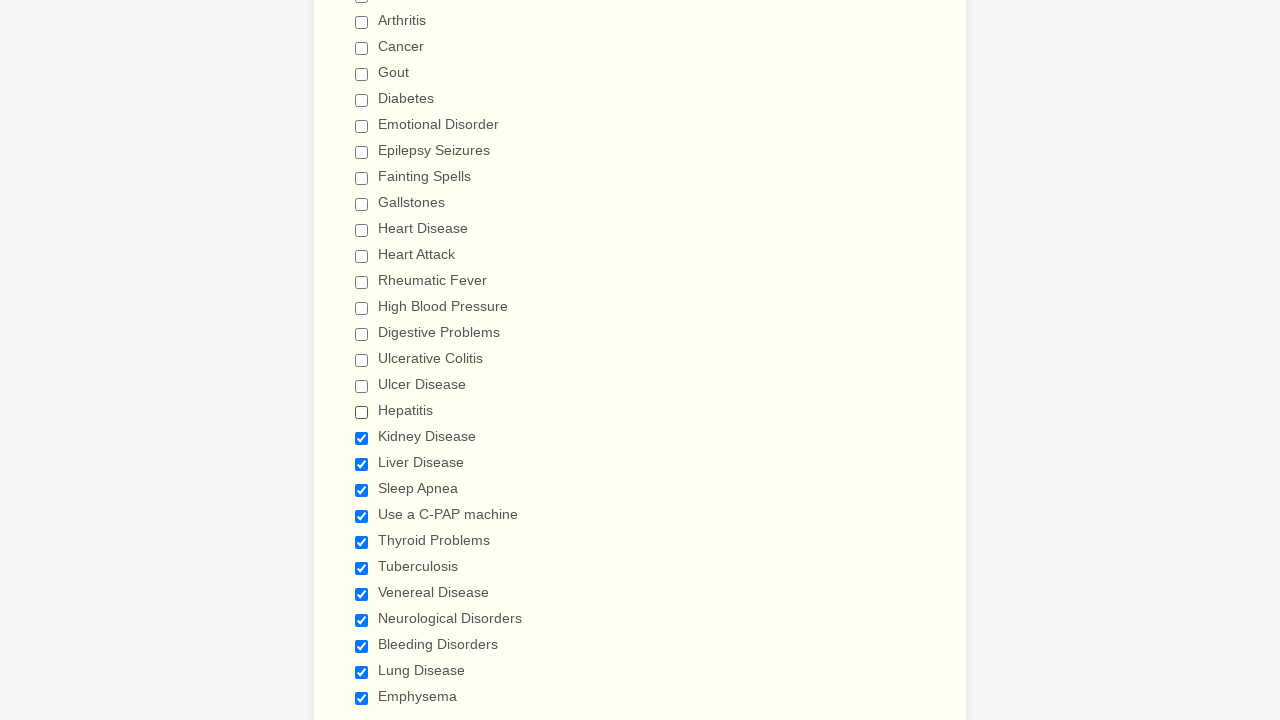

Clicked checked checkbox to deselect it at (362, 438) on span.form-checkbox-item>input >> nth=18
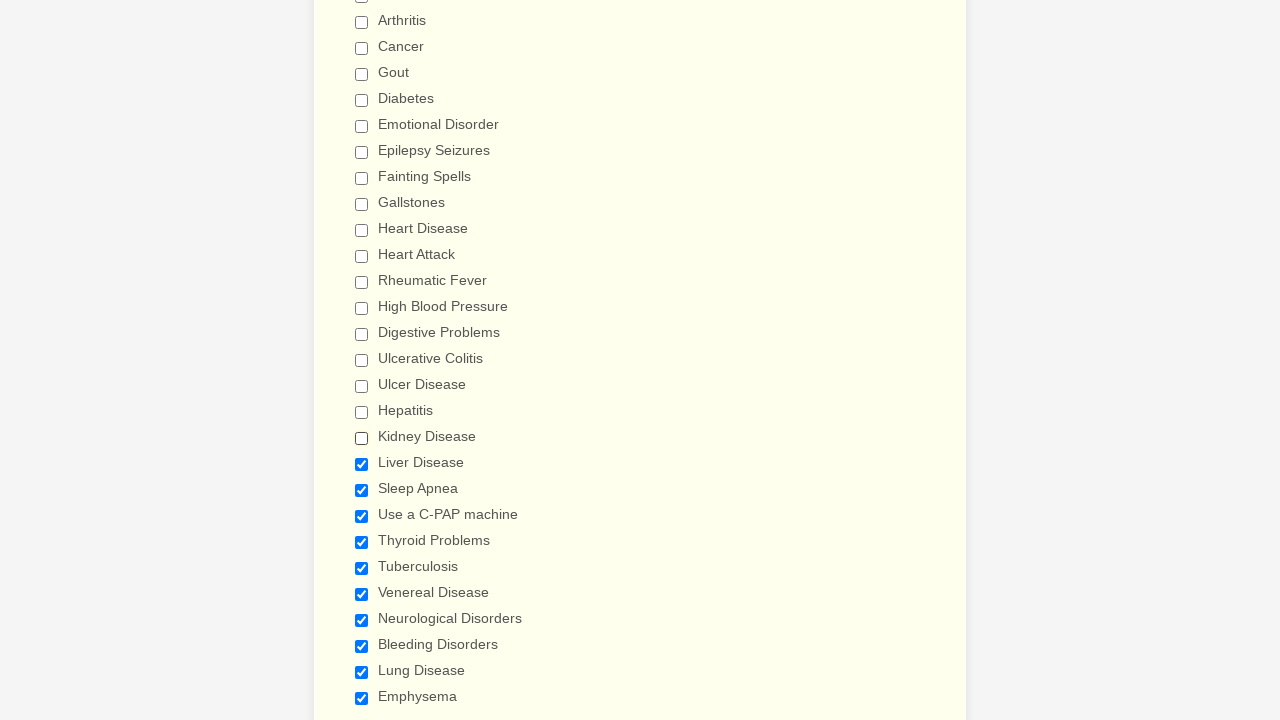

Clicked checked checkbox to deselect it at (362, 464) on span.form-checkbox-item>input >> nth=19
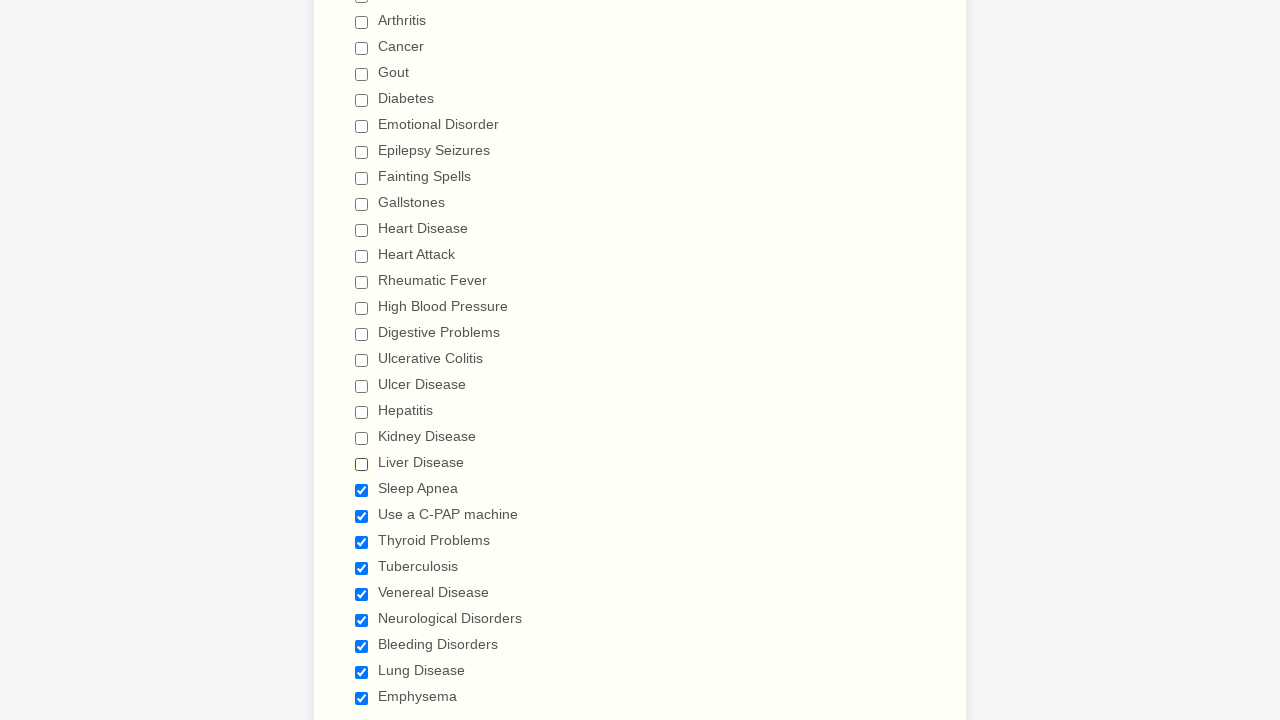

Clicked checked checkbox to deselect it at (362, 490) on span.form-checkbox-item>input >> nth=20
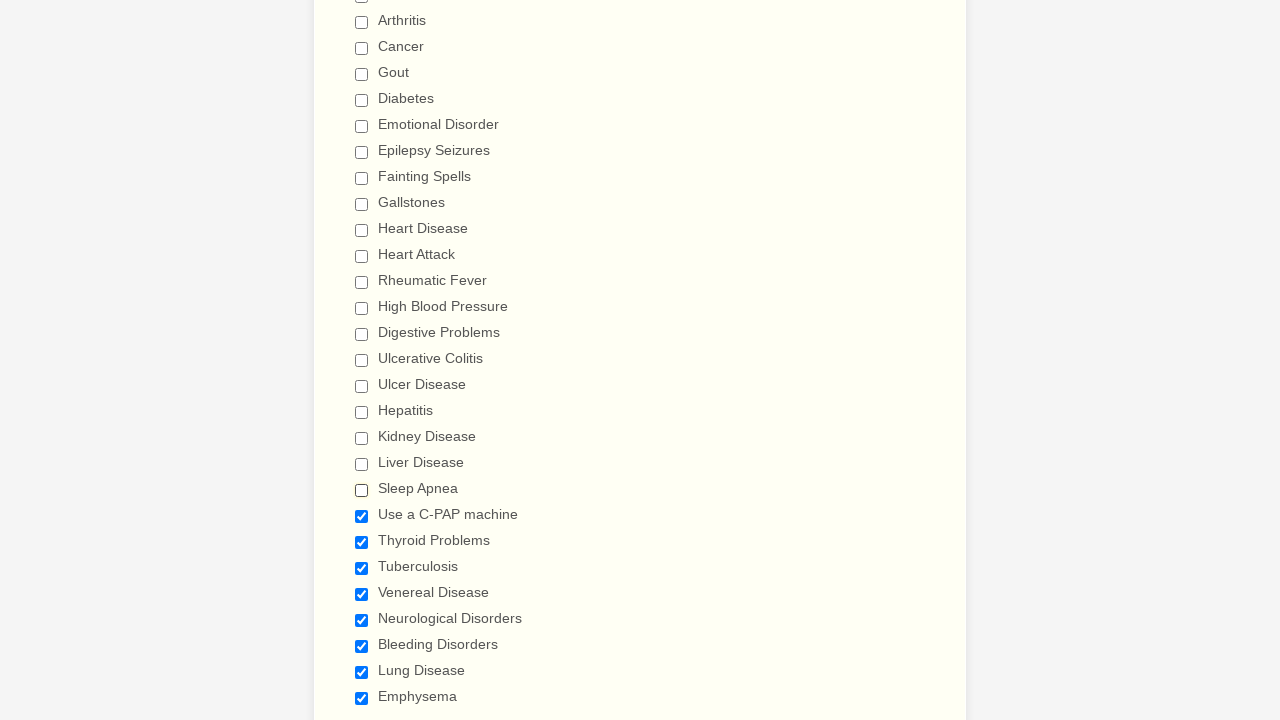

Clicked checked checkbox to deselect it at (362, 516) on span.form-checkbox-item>input >> nth=21
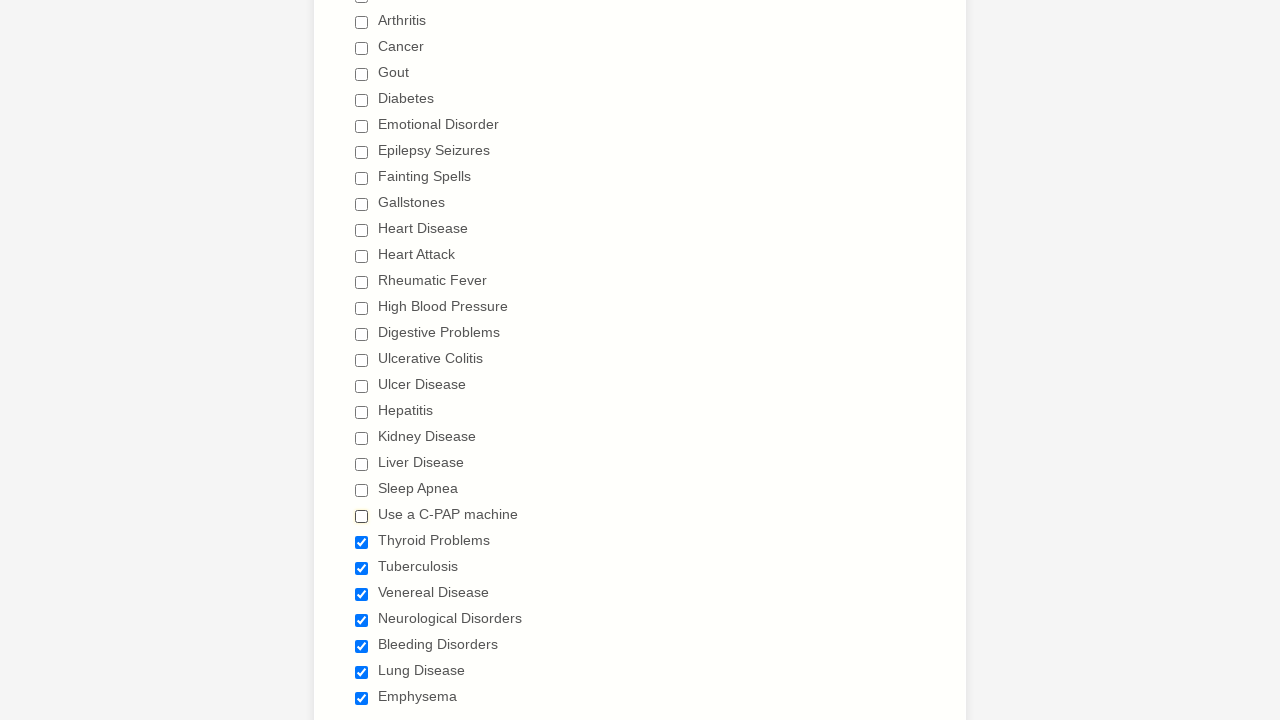

Clicked checked checkbox to deselect it at (362, 542) on span.form-checkbox-item>input >> nth=22
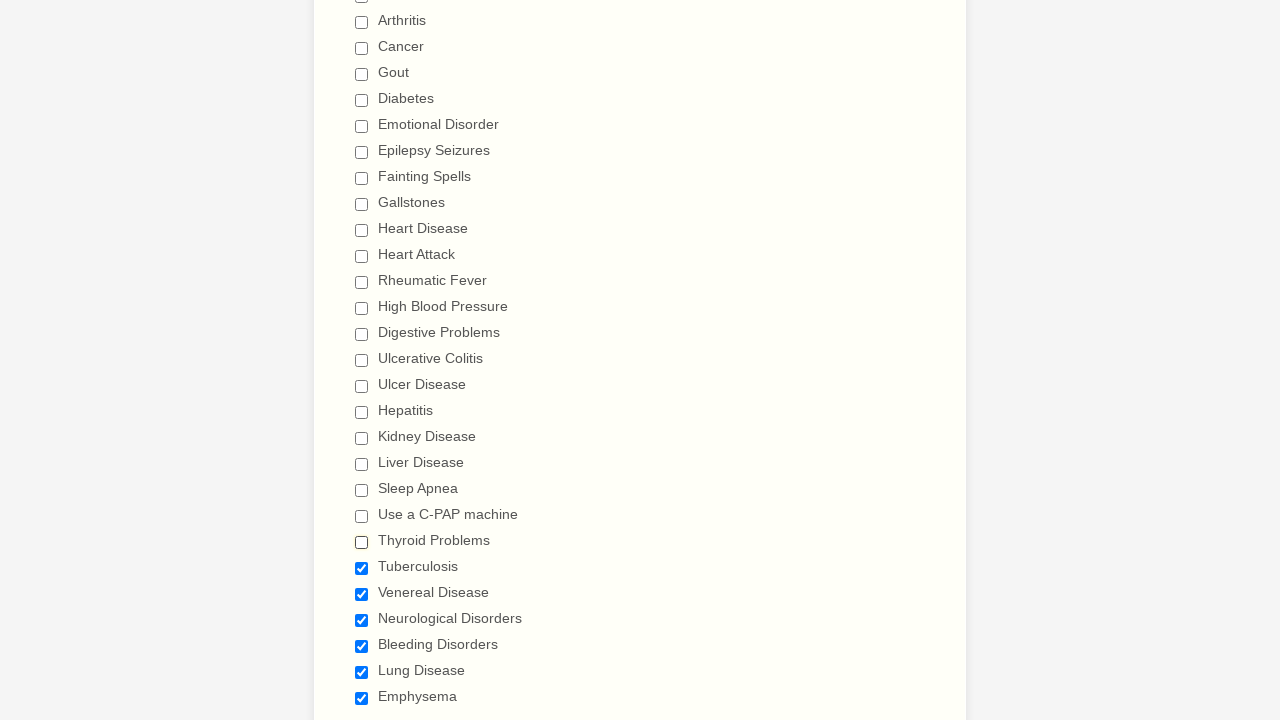

Clicked checked checkbox to deselect it at (362, 568) on span.form-checkbox-item>input >> nth=23
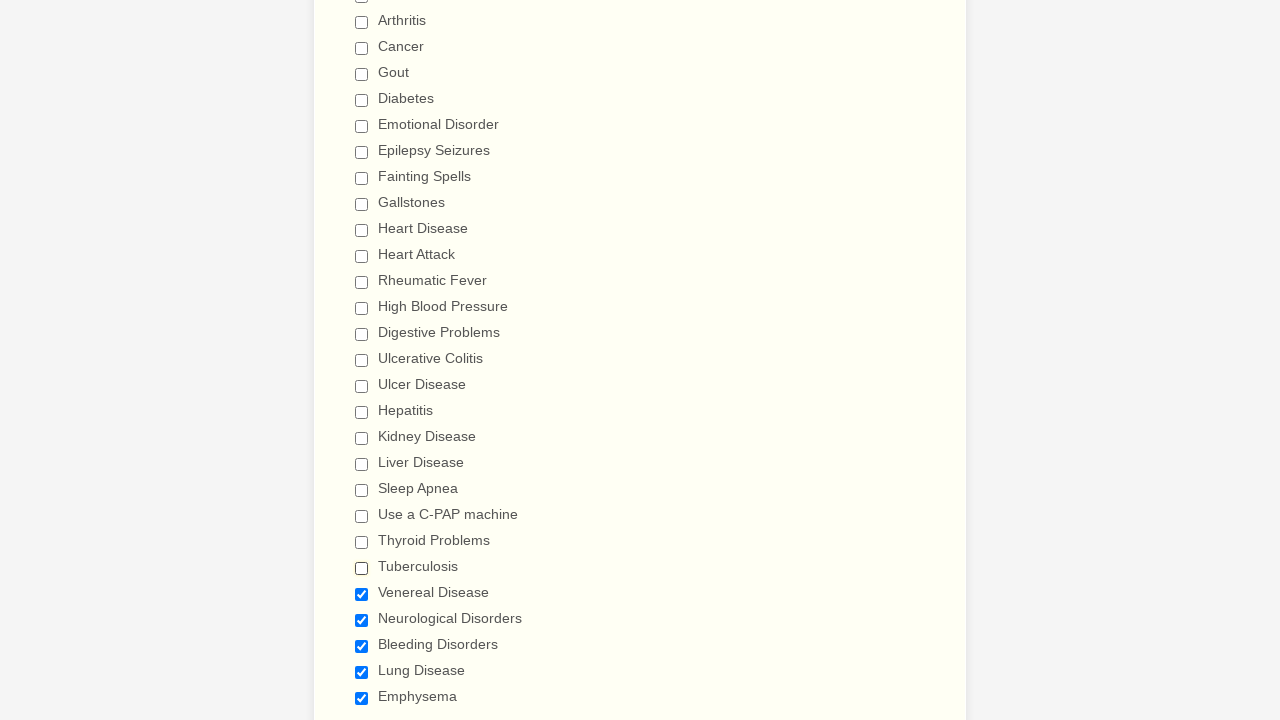

Clicked checked checkbox to deselect it at (362, 594) on span.form-checkbox-item>input >> nth=24
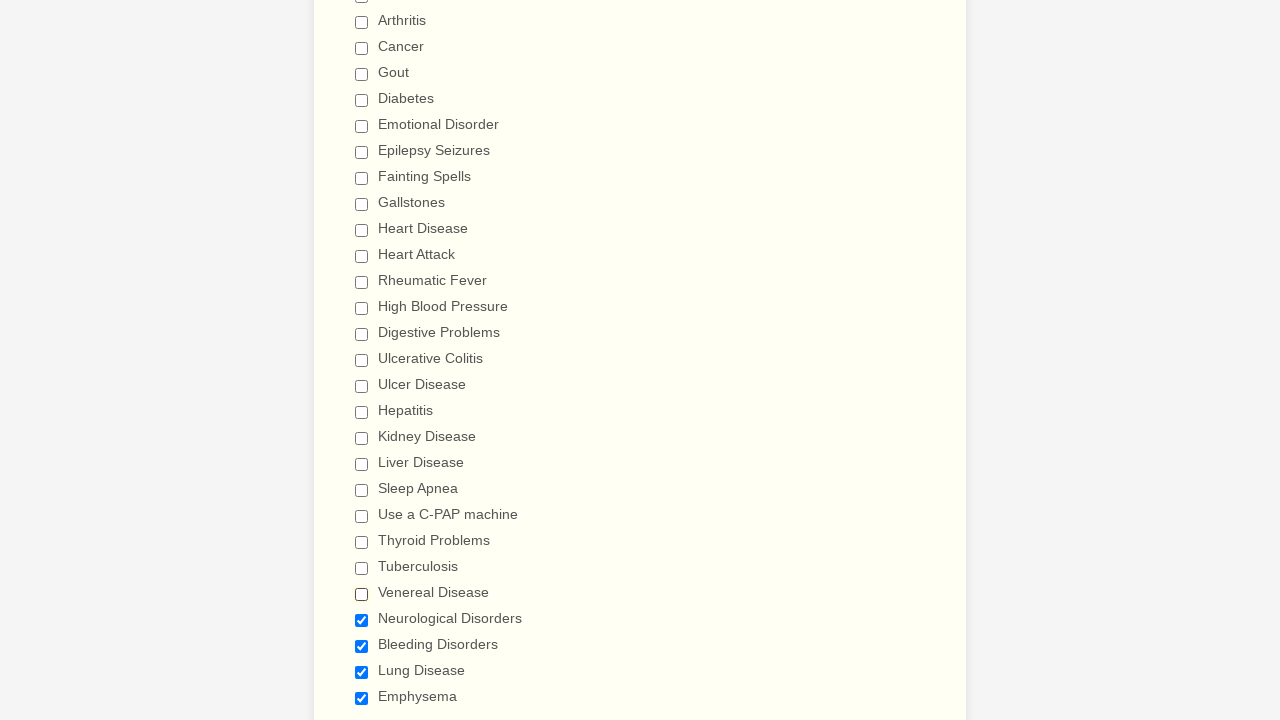

Clicked checked checkbox to deselect it at (362, 620) on span.form-checkbox-item>input >> nth=25
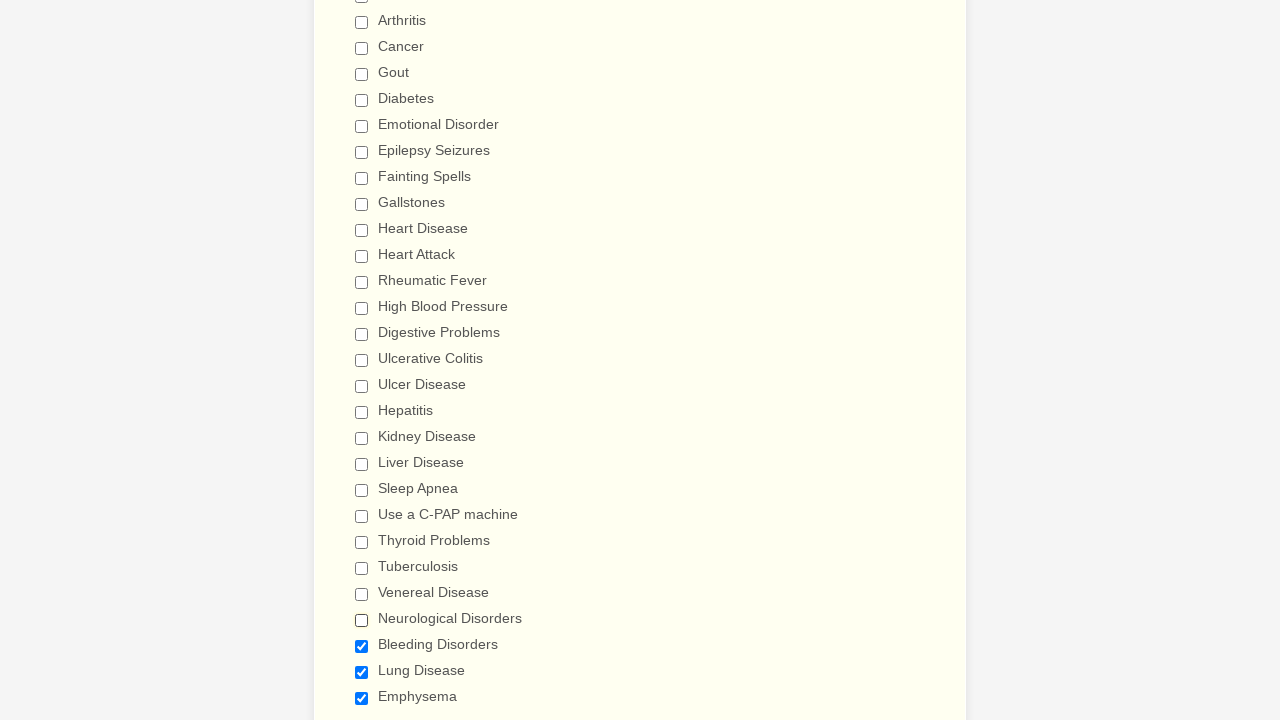

Clicked checked checkbox to deselect it at (362, 646) on span.form-checkbox-item>input >> nth=26
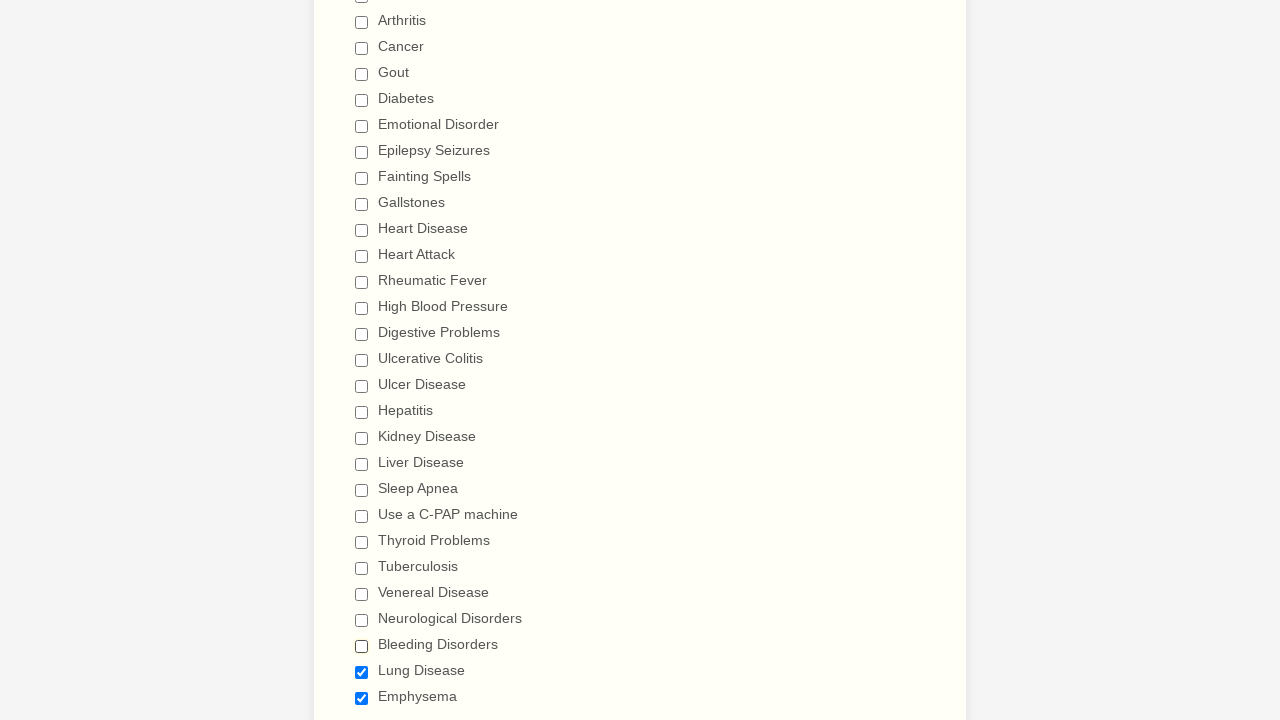

Clicked checked checkbox to deselect it at (362, 672) on span.form-checkbox-item>input >> nth=27
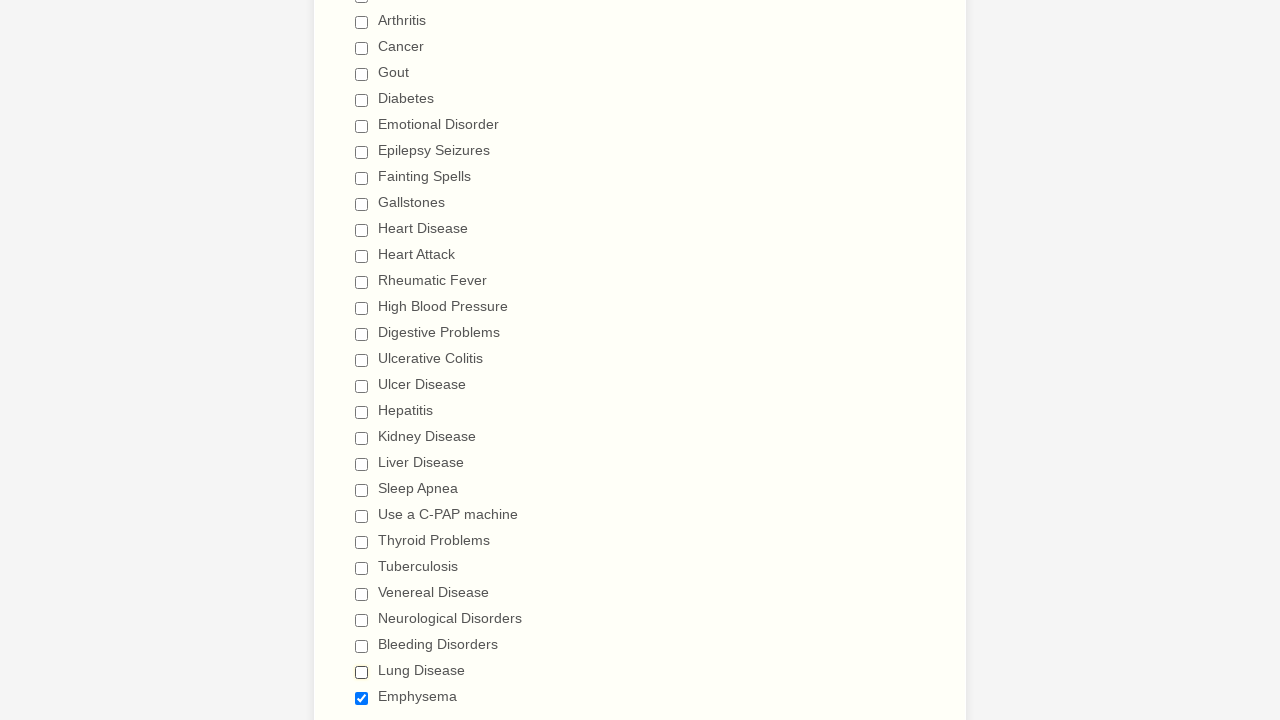

Clicked checked checkbox to deselect it at (362, 698) on span.form-checkbox-item>input >> nth=28
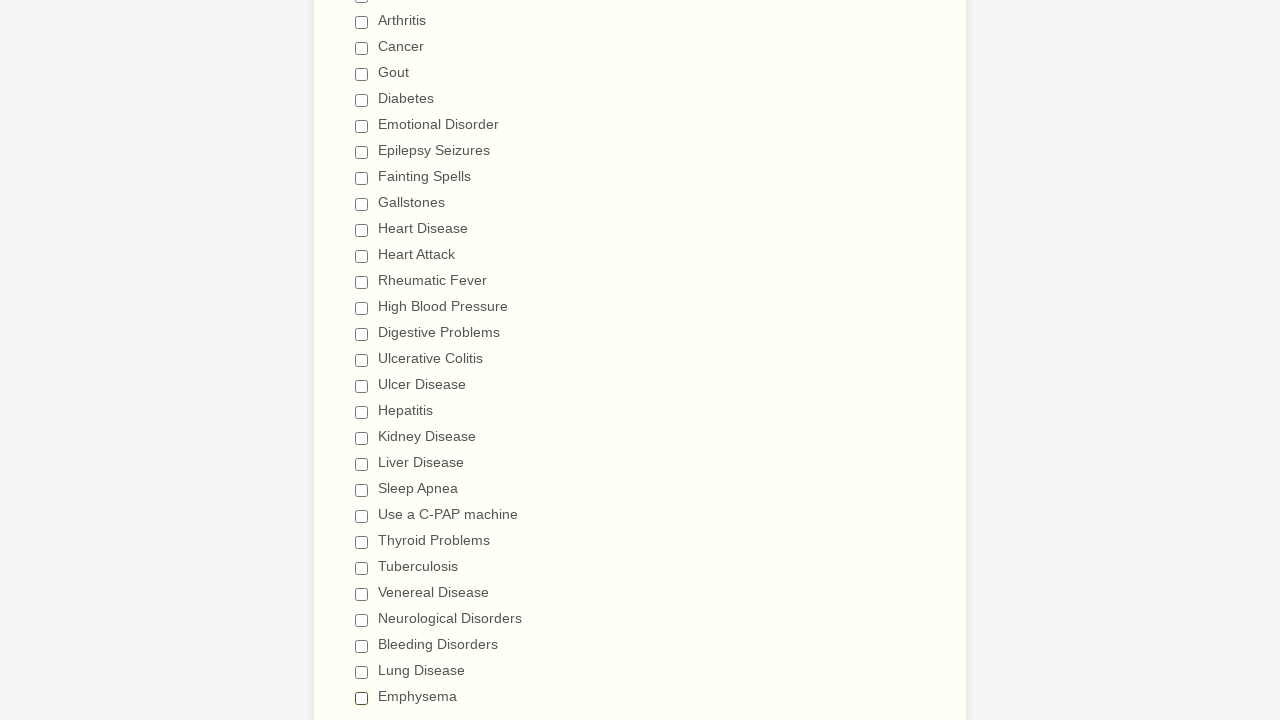

Selected 'Bleeding Disorders' checkbox at (362, 646) on input[value='Bleeding Disorders']
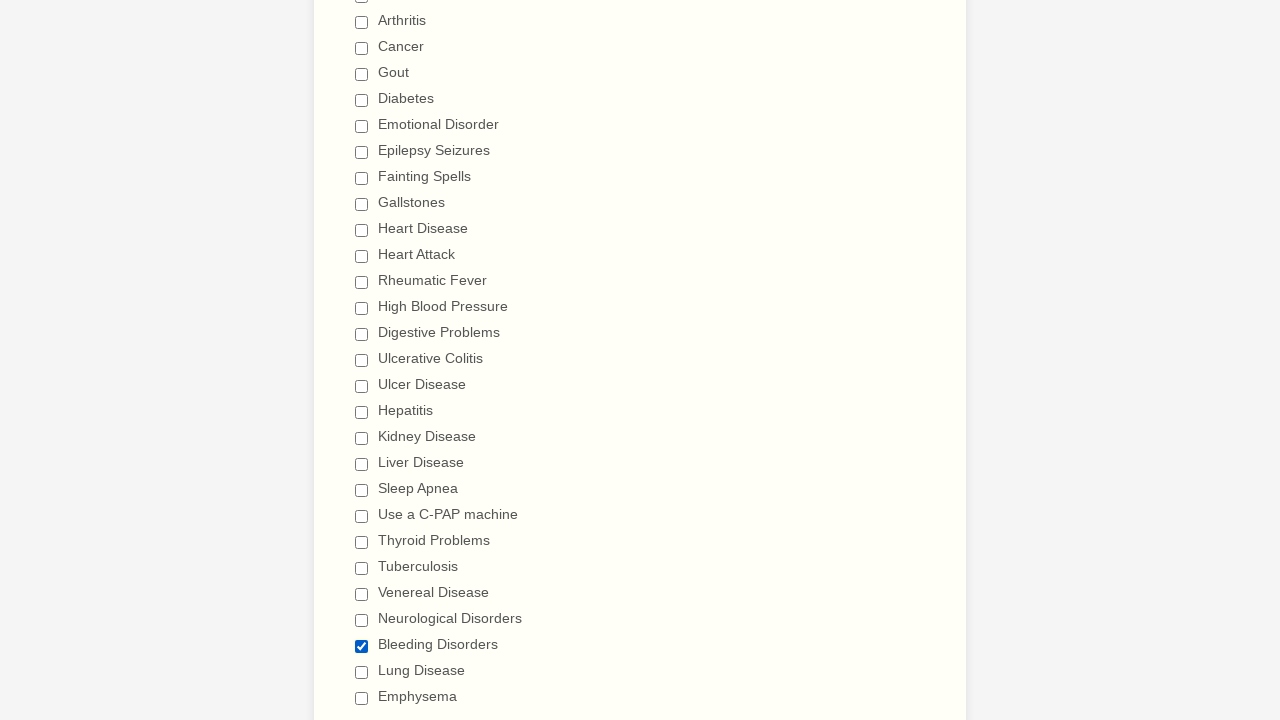

Selected 'Neurological Disorders' checkbox at (362, 620) on input[value='Neurological Disorders']
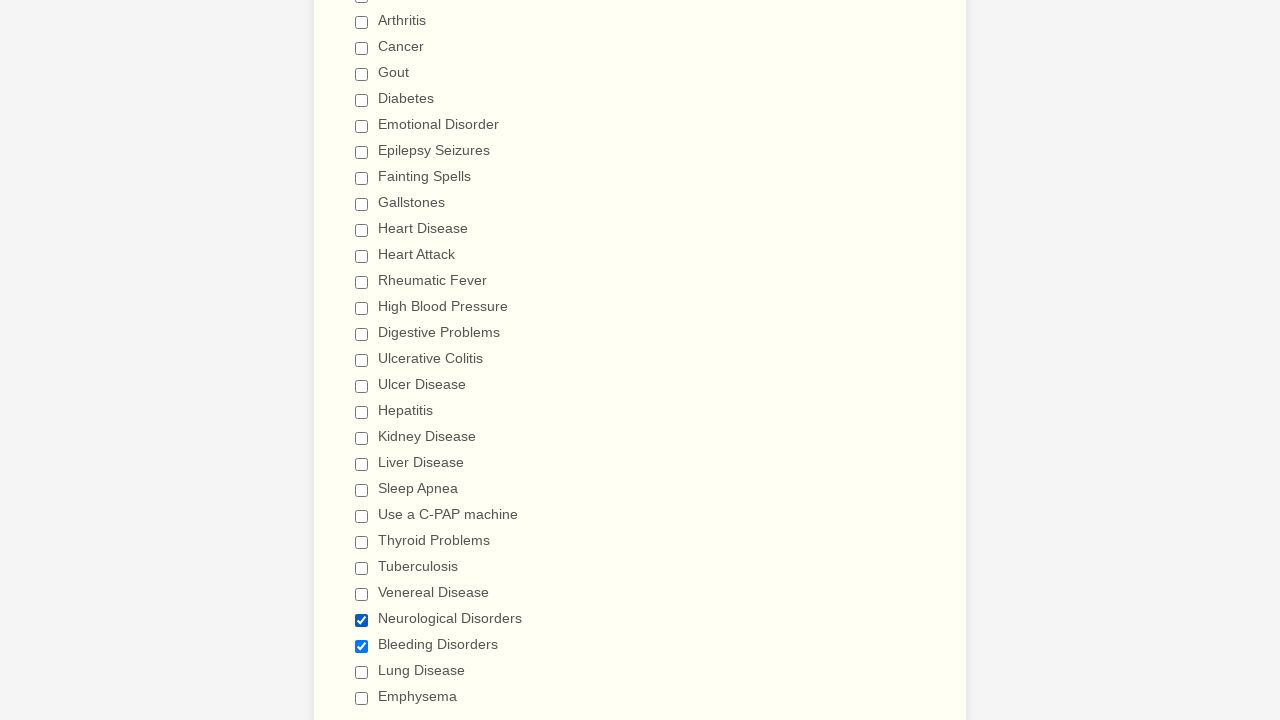

Selected 'Lung Disease' checkbox at (362, 672) on input[value='Lung Disease']
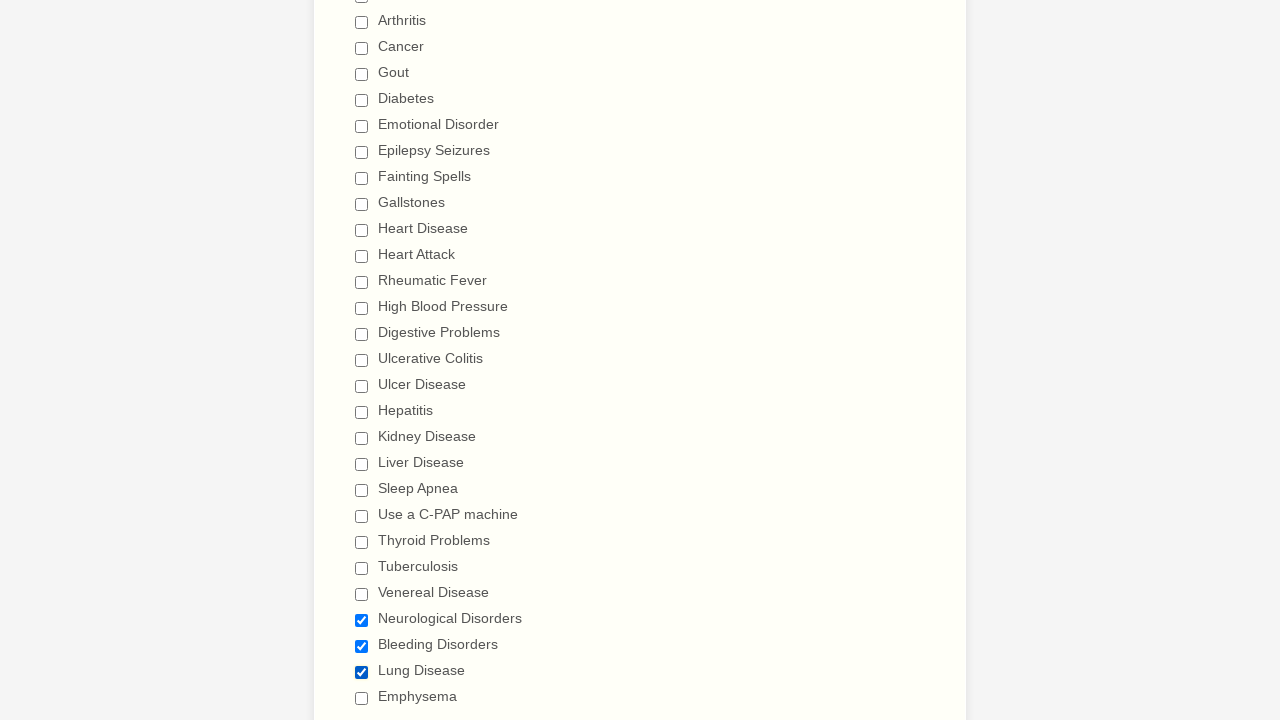

Selected 'Emphysema' checkbox by value match at (362, 698) on span.form-checkbox-item>input >> nth=28
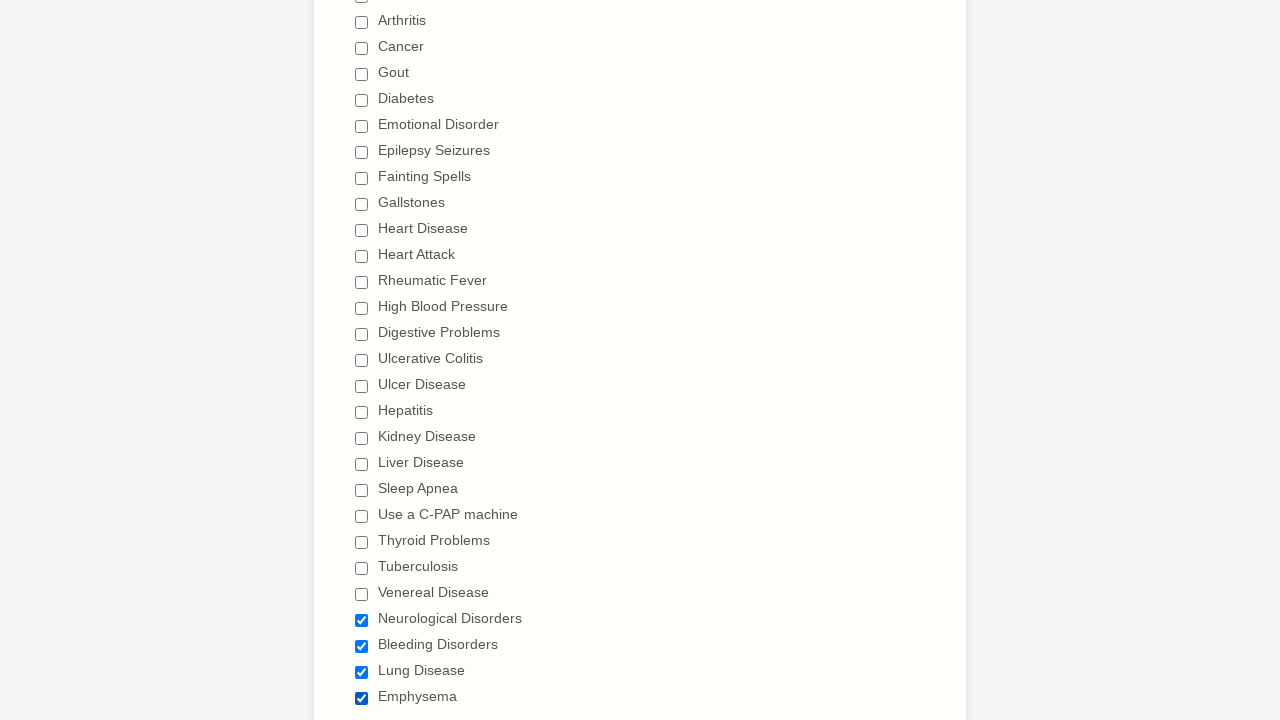

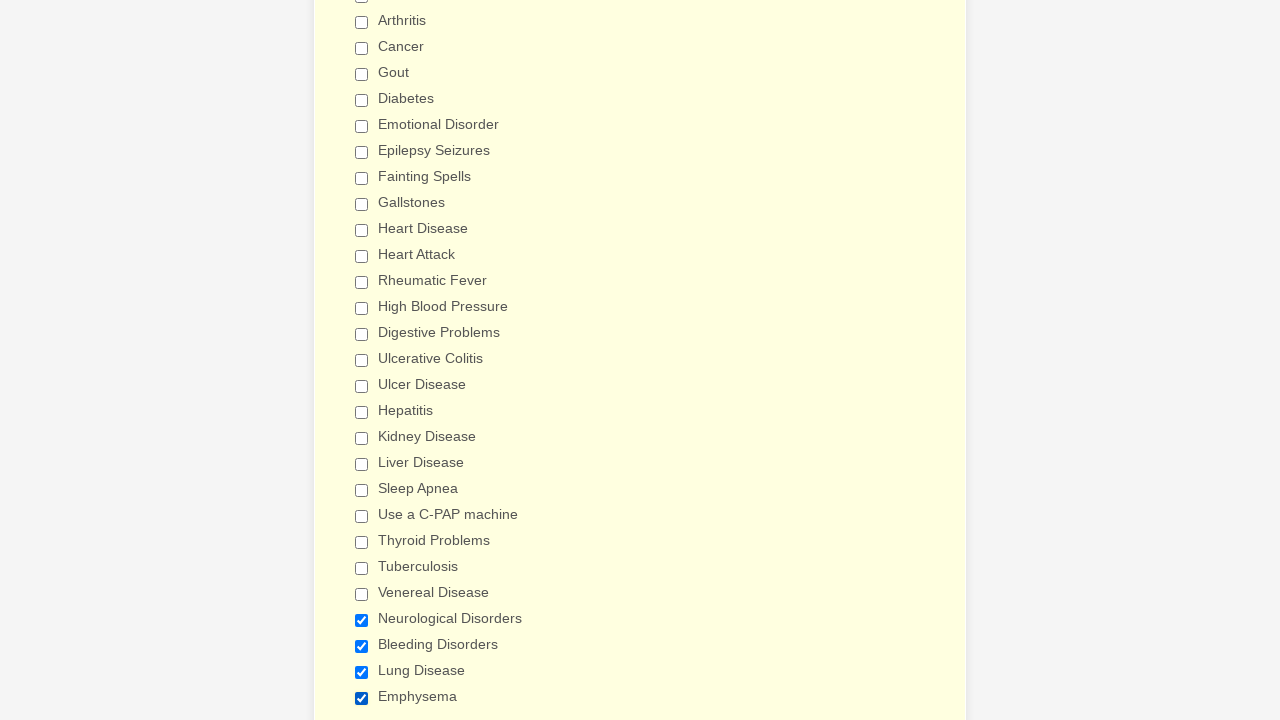